Tests the shipping calculator country input field by typing country names letter by letter into a react-select dropdown, then clearing the input, repeating for multiple countries.

Starting URL: https://www.fishisfast.com/en/shipping_calculator

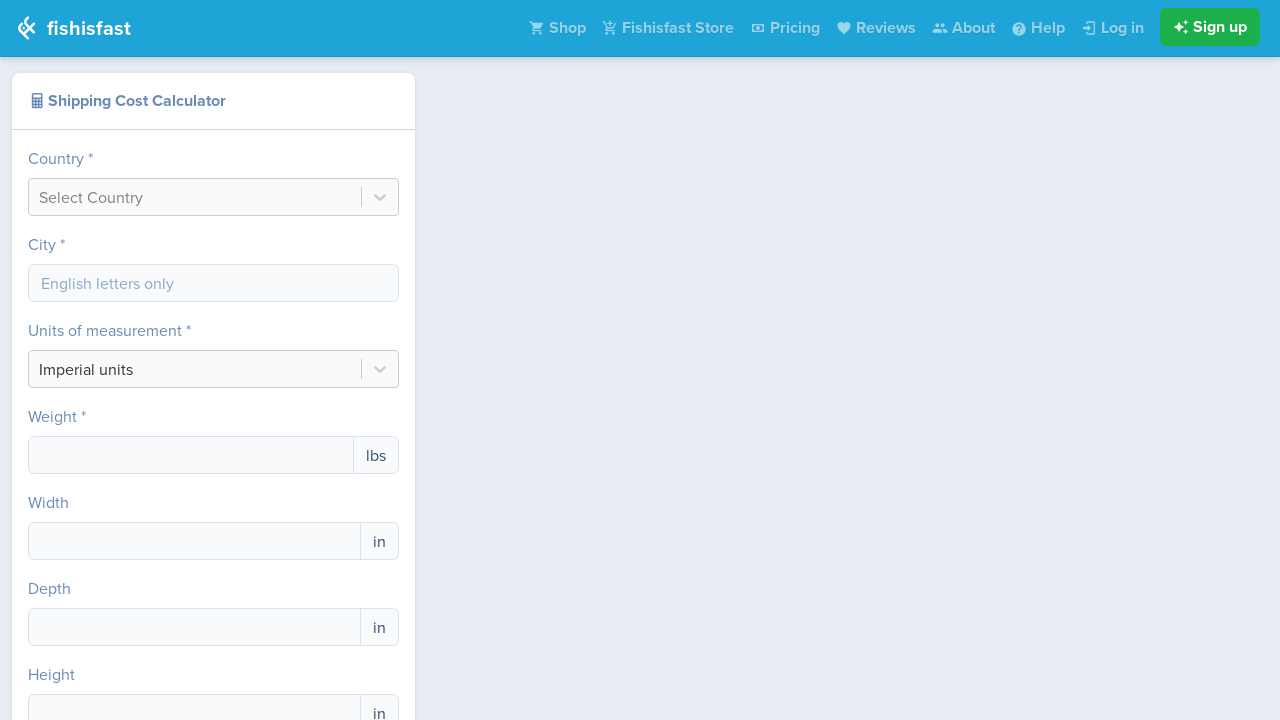

Country input field loaded
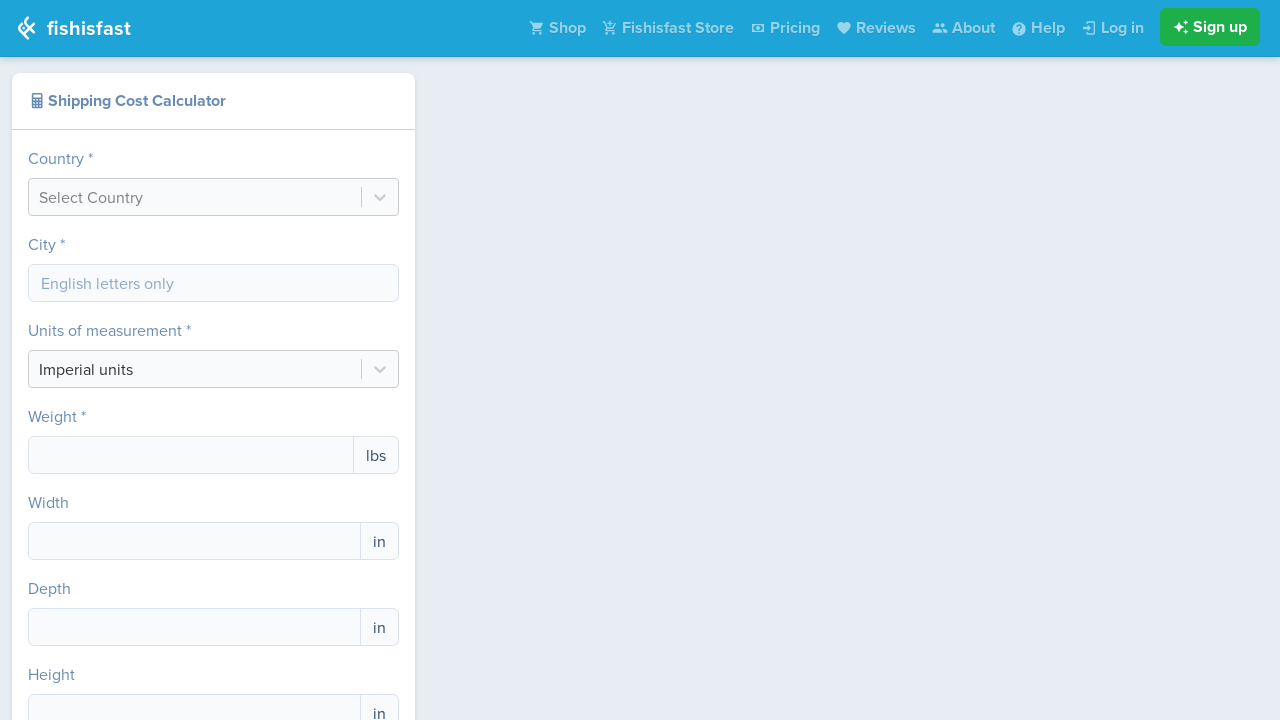

Clicked country input field to focus at (41, 197) on #react-select-country-input
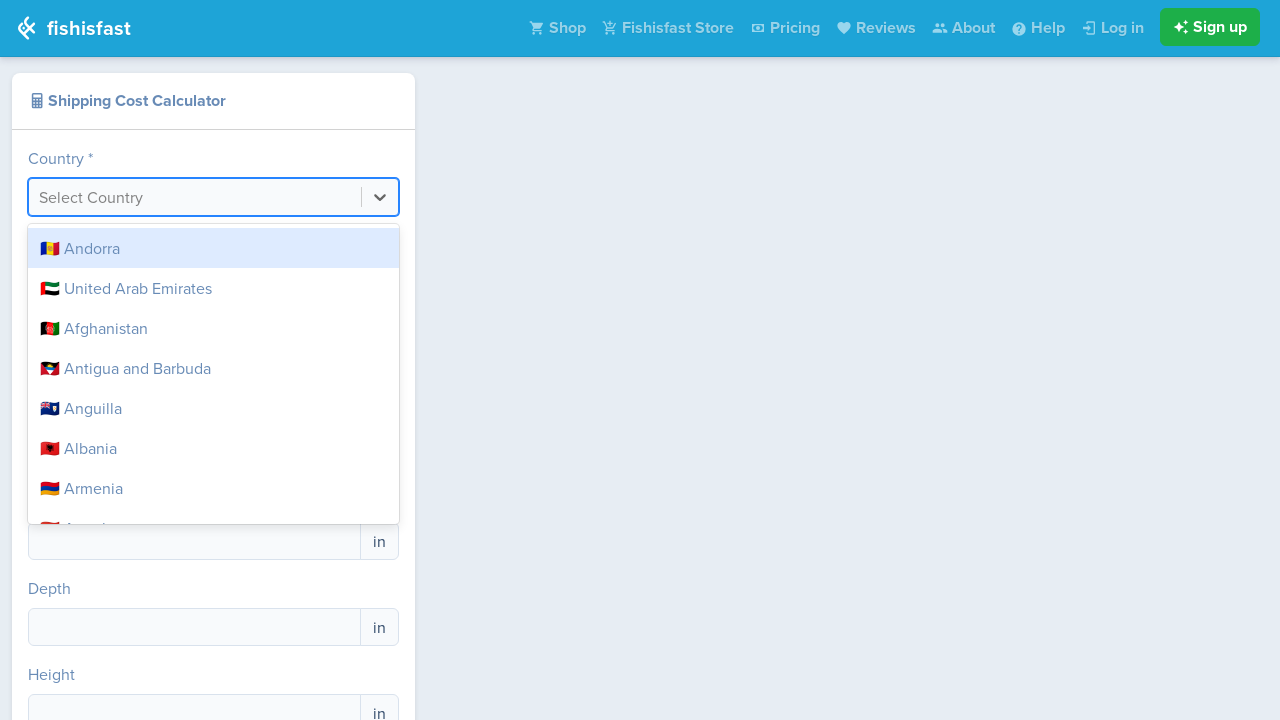

Waited 500ms for input to be ready
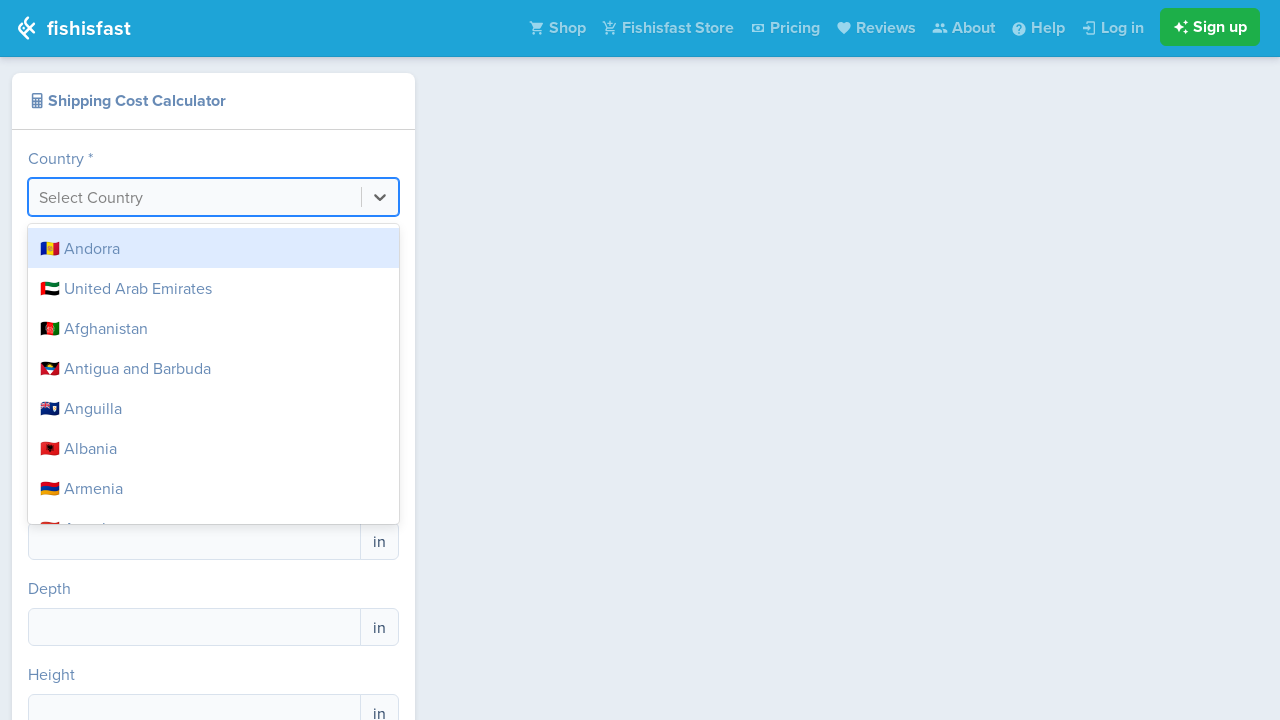

Typed letter 'G' into country field on #react-select-country-input
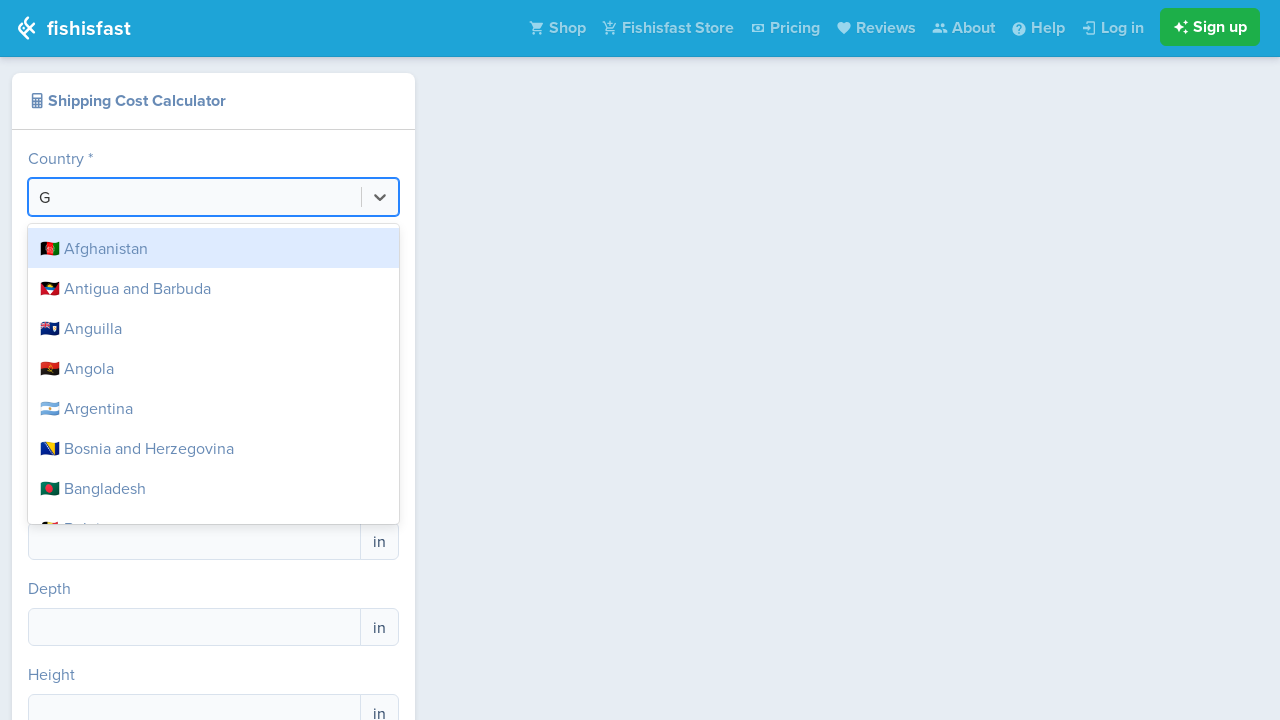

Typed letter 'e' into country field on #react-select-country-input
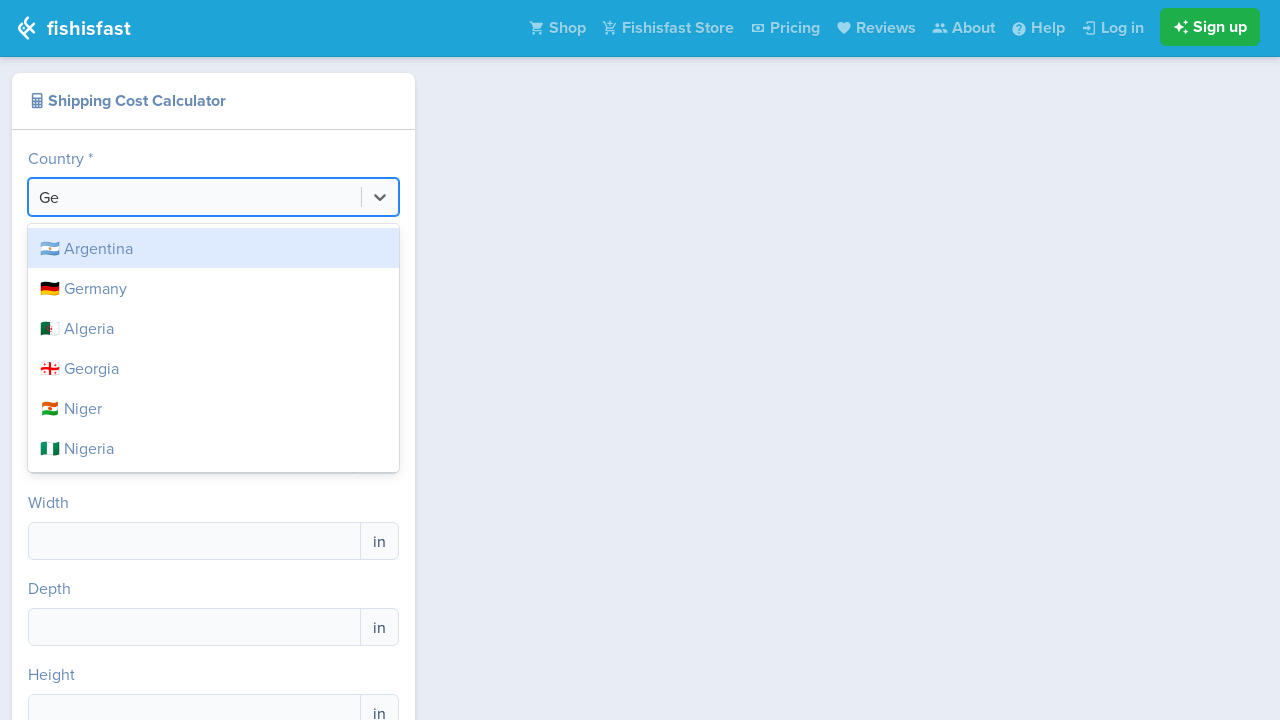

Typed letter 'r' into country field on #react-select-country-input
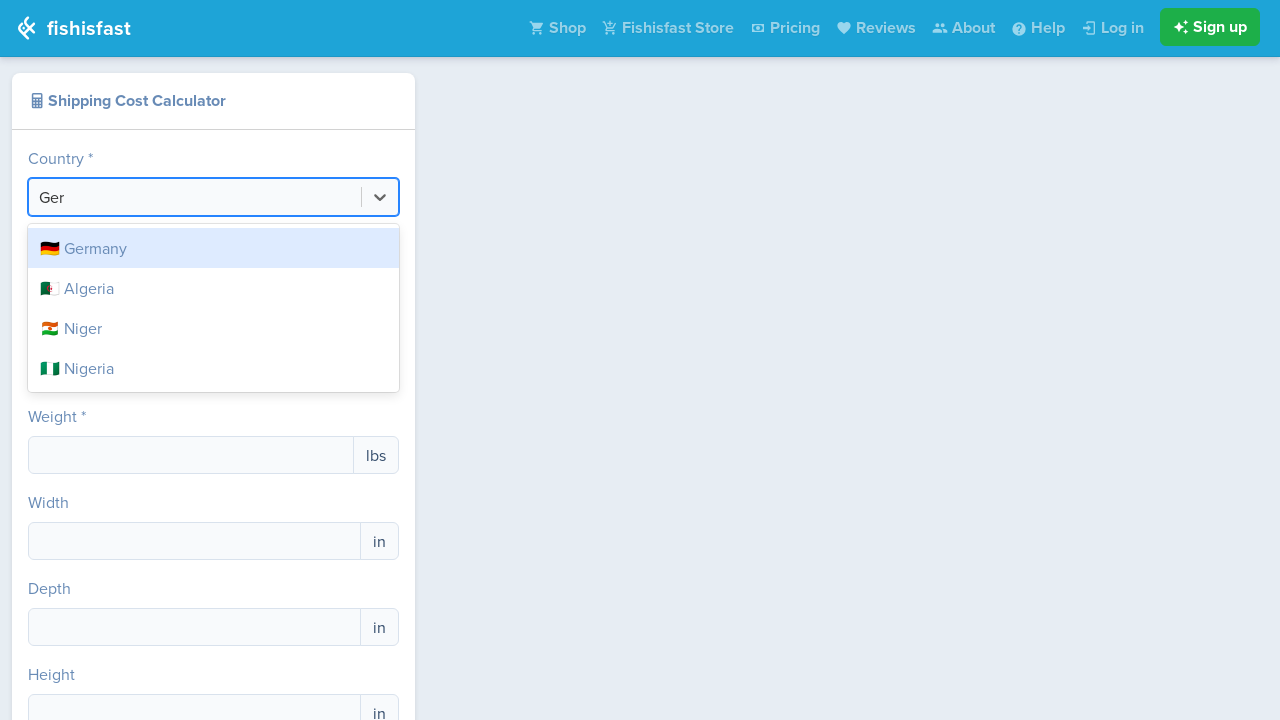

Typed letter 'm' into country field on #react-select-country-input
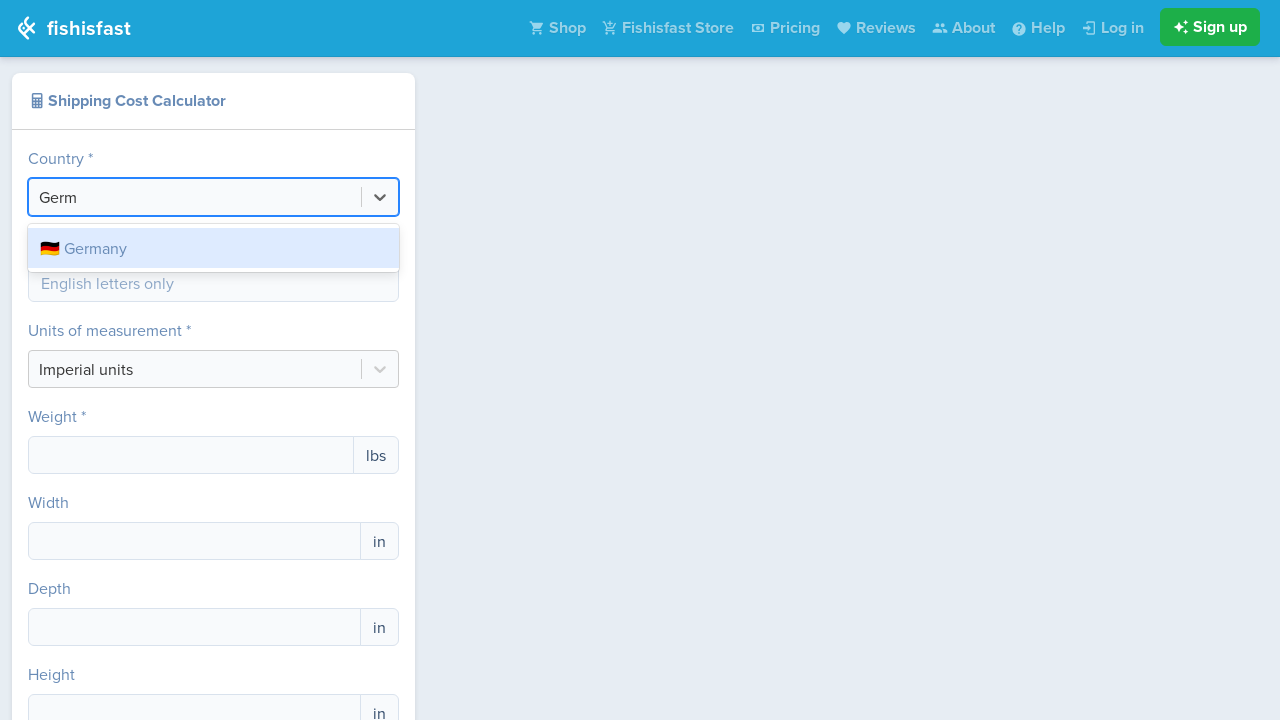

Typed letter 'a' into country field on #react-select-country-input
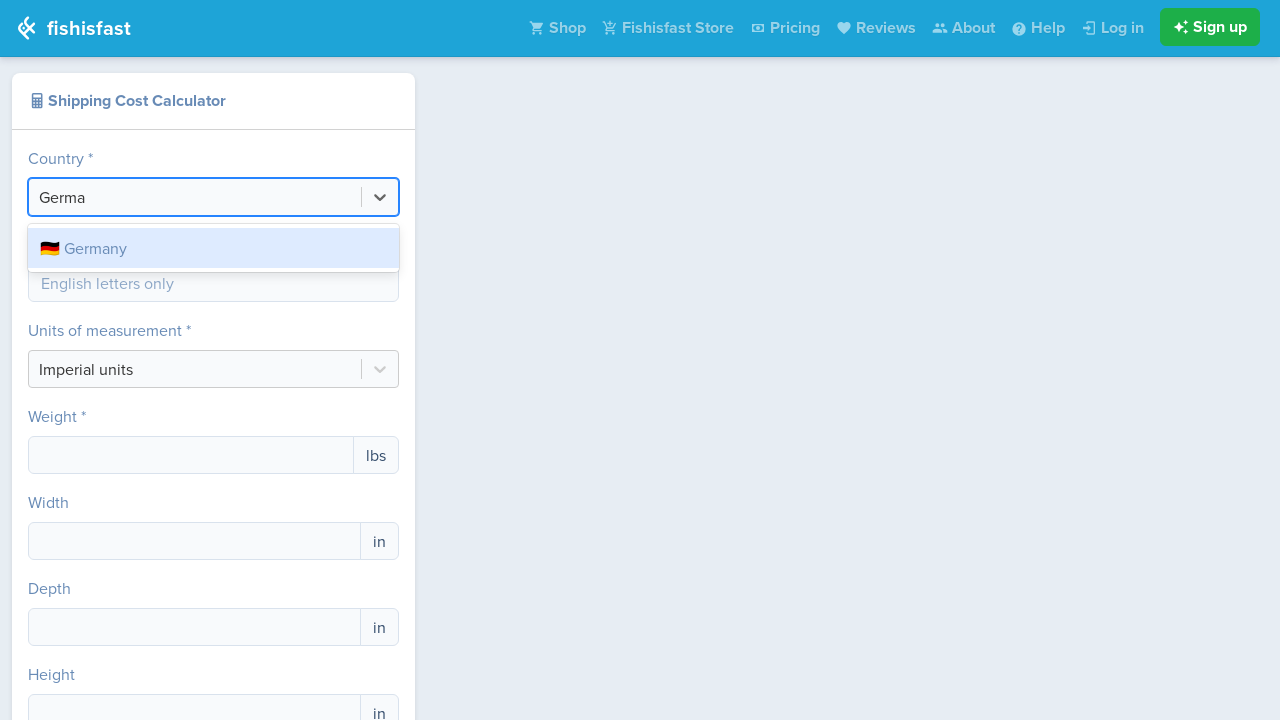

Typed letter 'n' into country field on #react-select-country-input
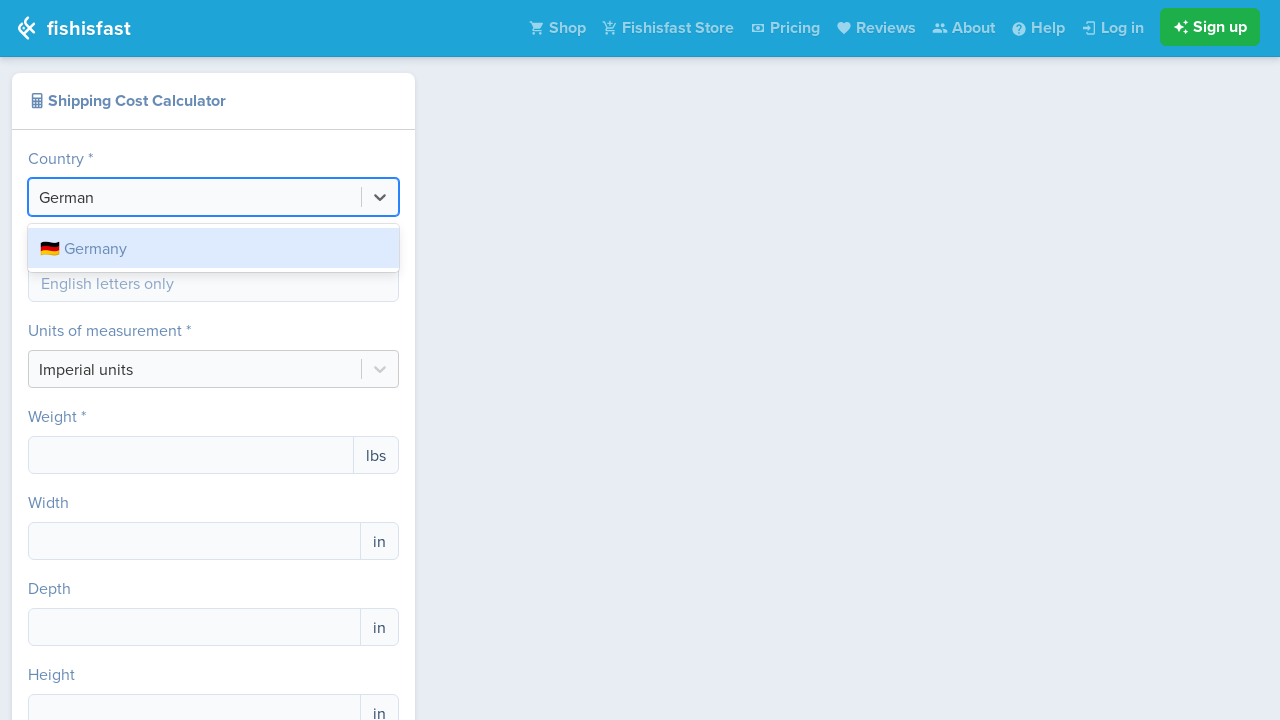

Typed letter 'y' into country field on #react-select-country-input
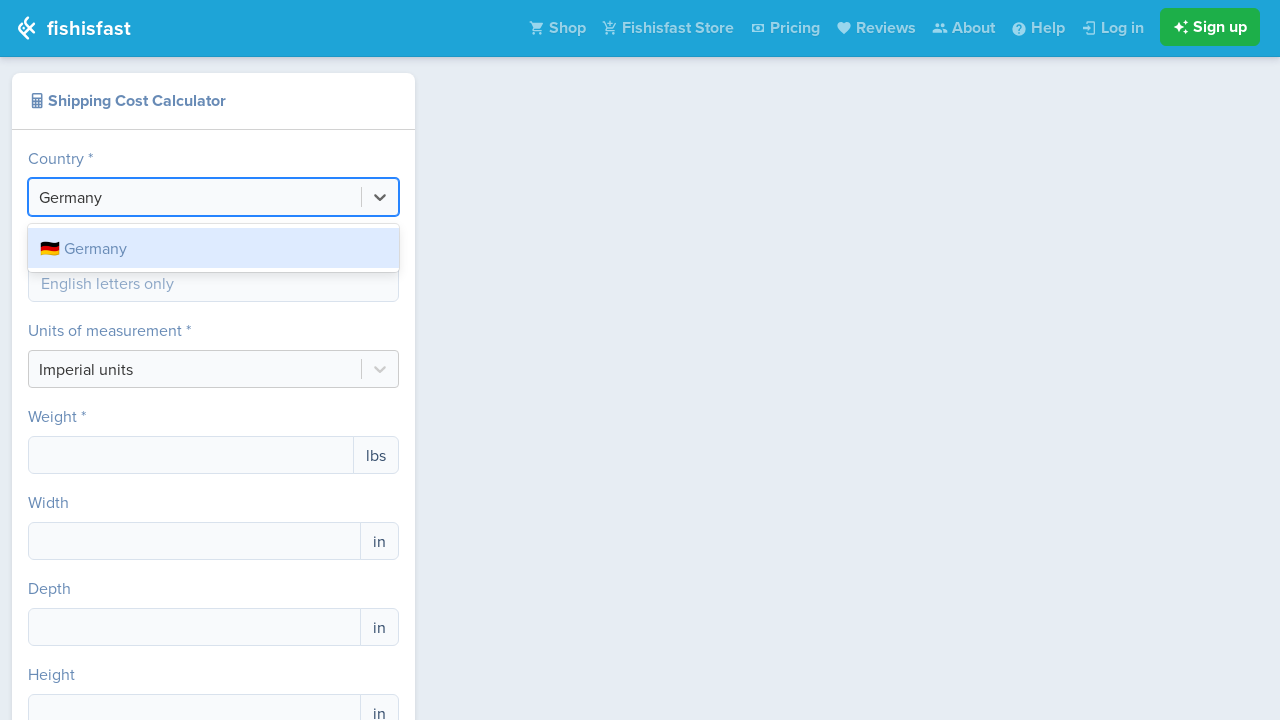

Waited 1000ms for dropdown suggestions to appear after typing 'Germany'
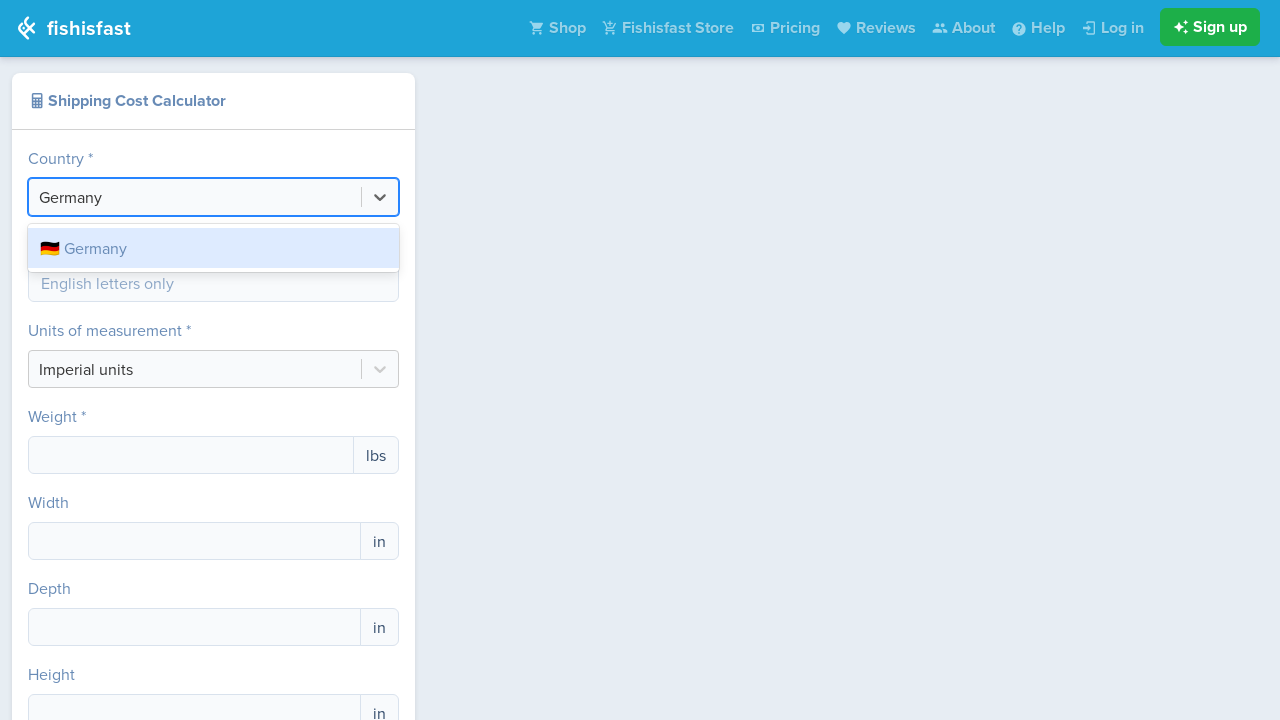

Selected all text in country field on #react-select-country-input
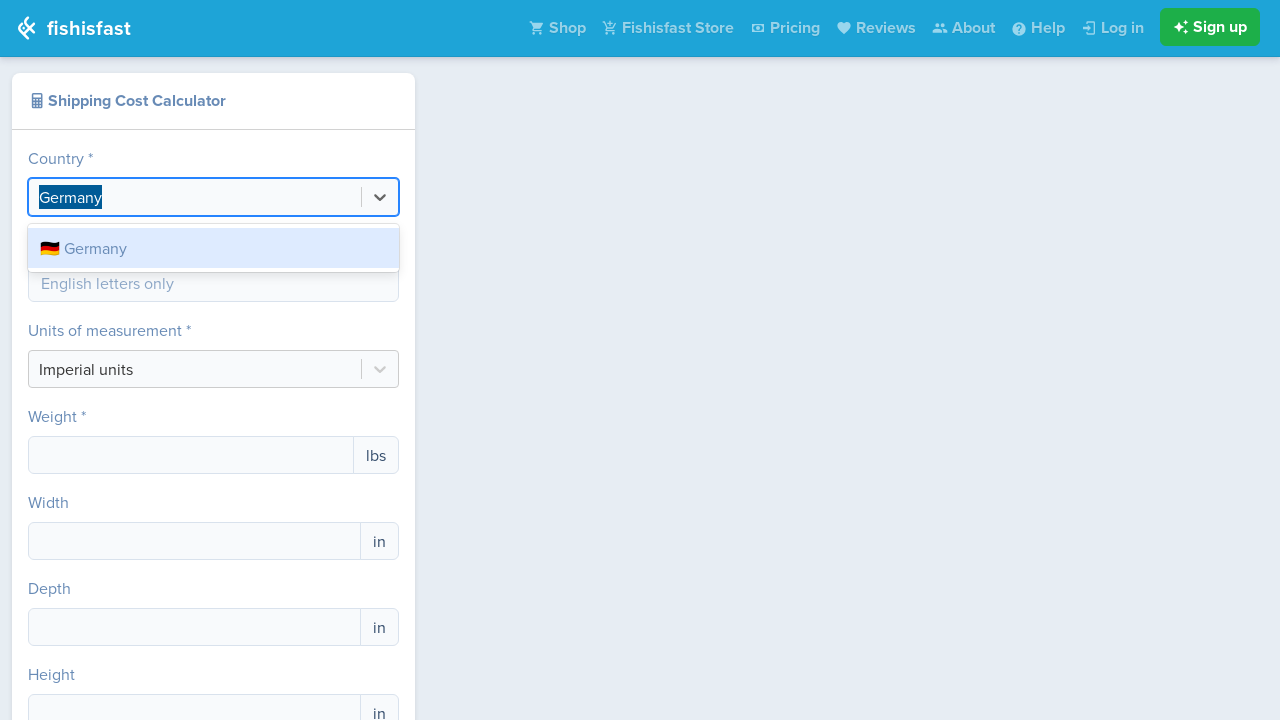

Cleared country input field (was 'Germany') on #react-select-country-input
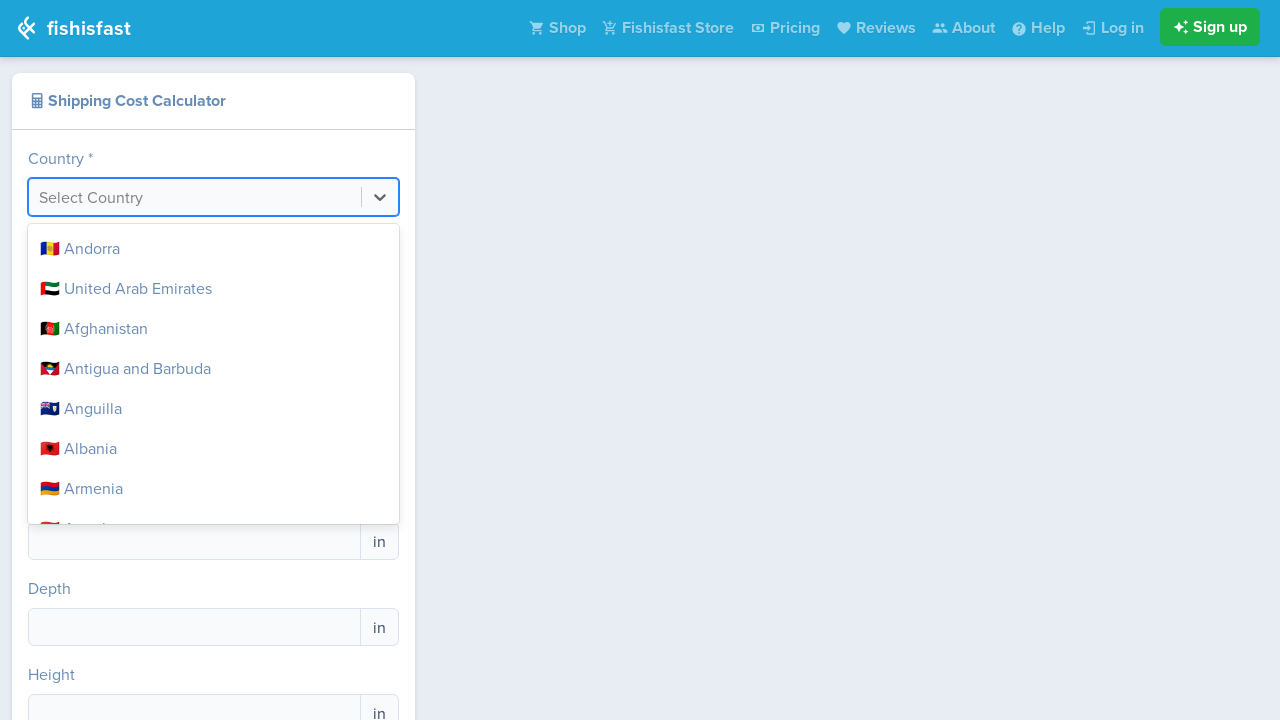

Waited 500ms for field to stabilize after clearing
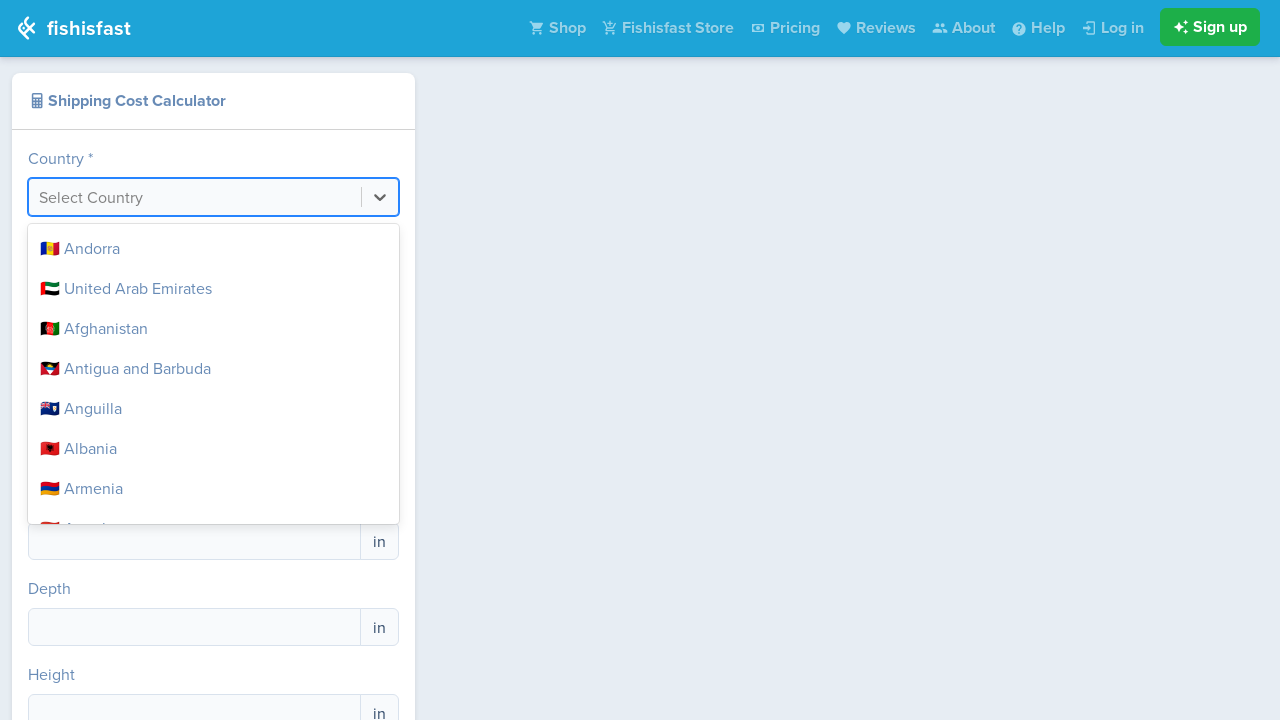

Clicked country input field to focus at (41, 197) on #react-select-country-input
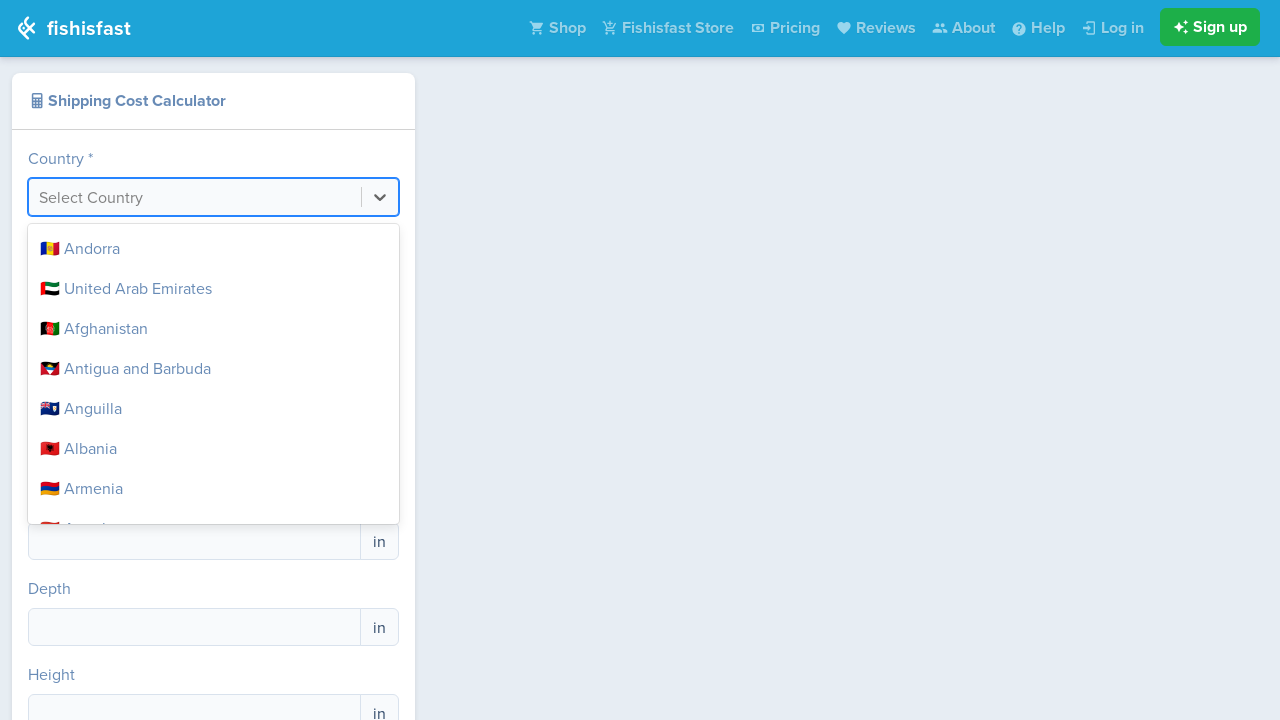

Waited 500ms for input to be ready
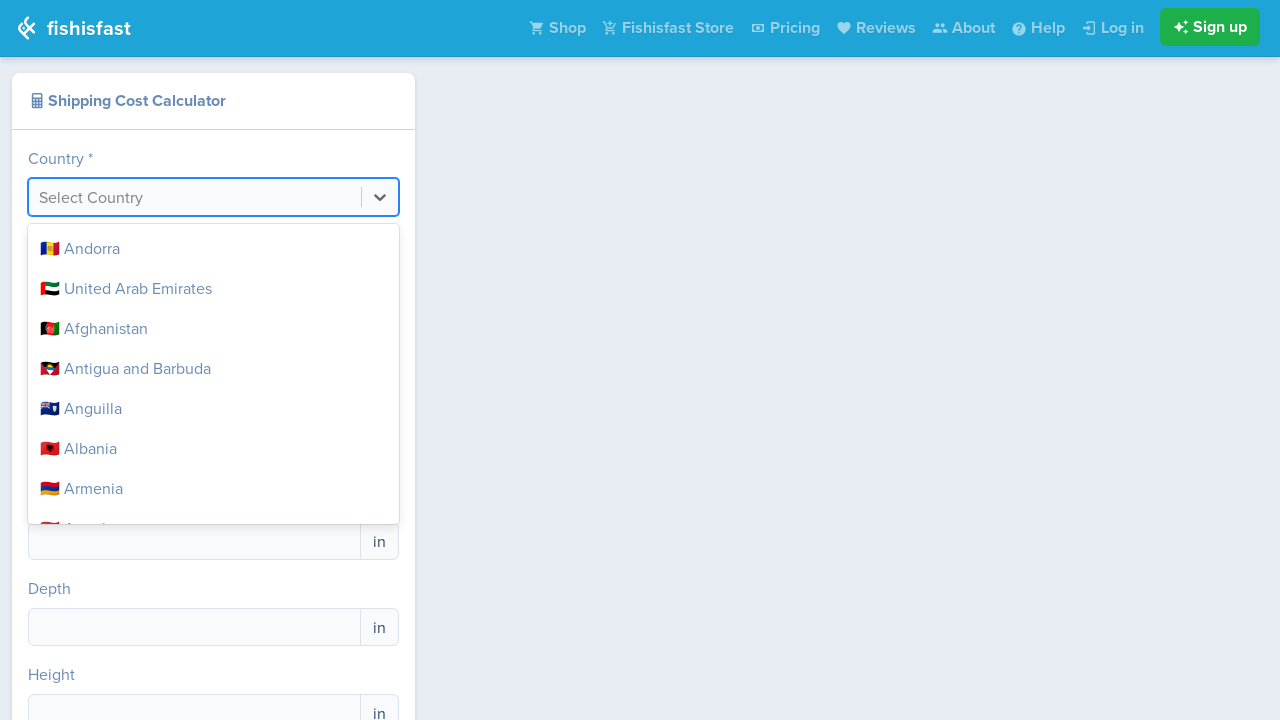

Typed letter 'F' into country field on #react-select-country-input
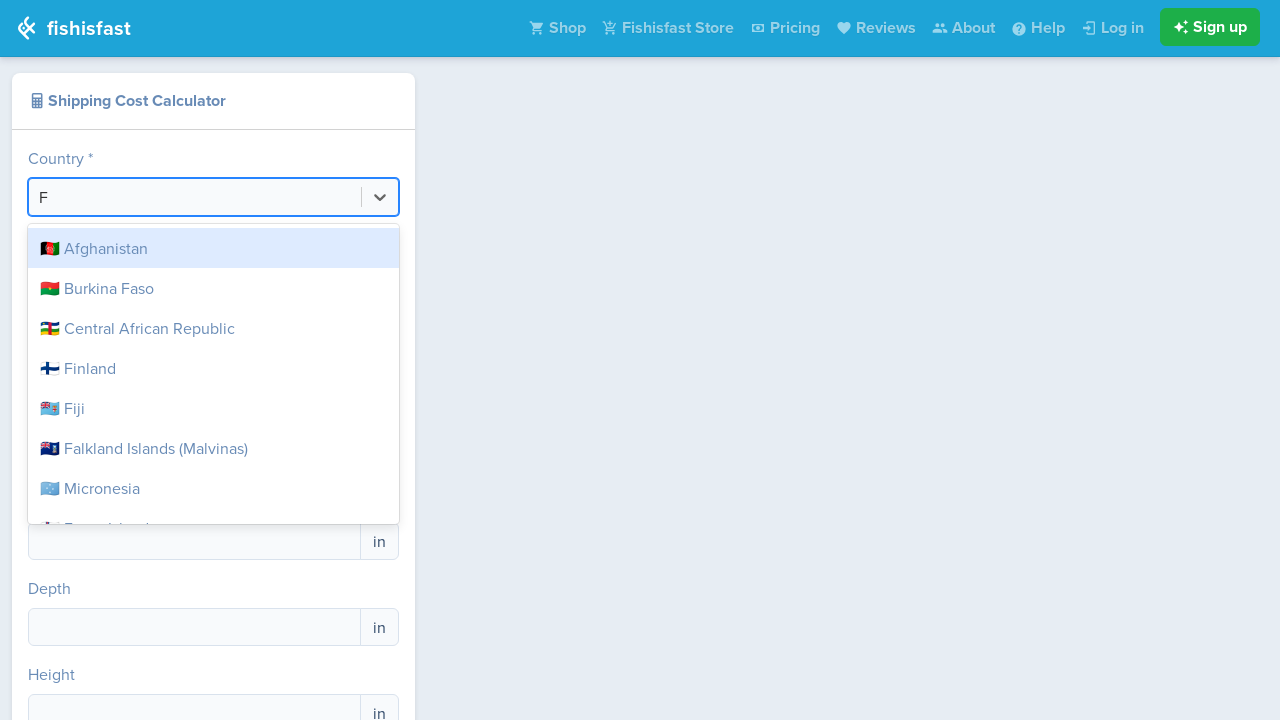

Typed letter 'r' into country field on #react-select-country-input
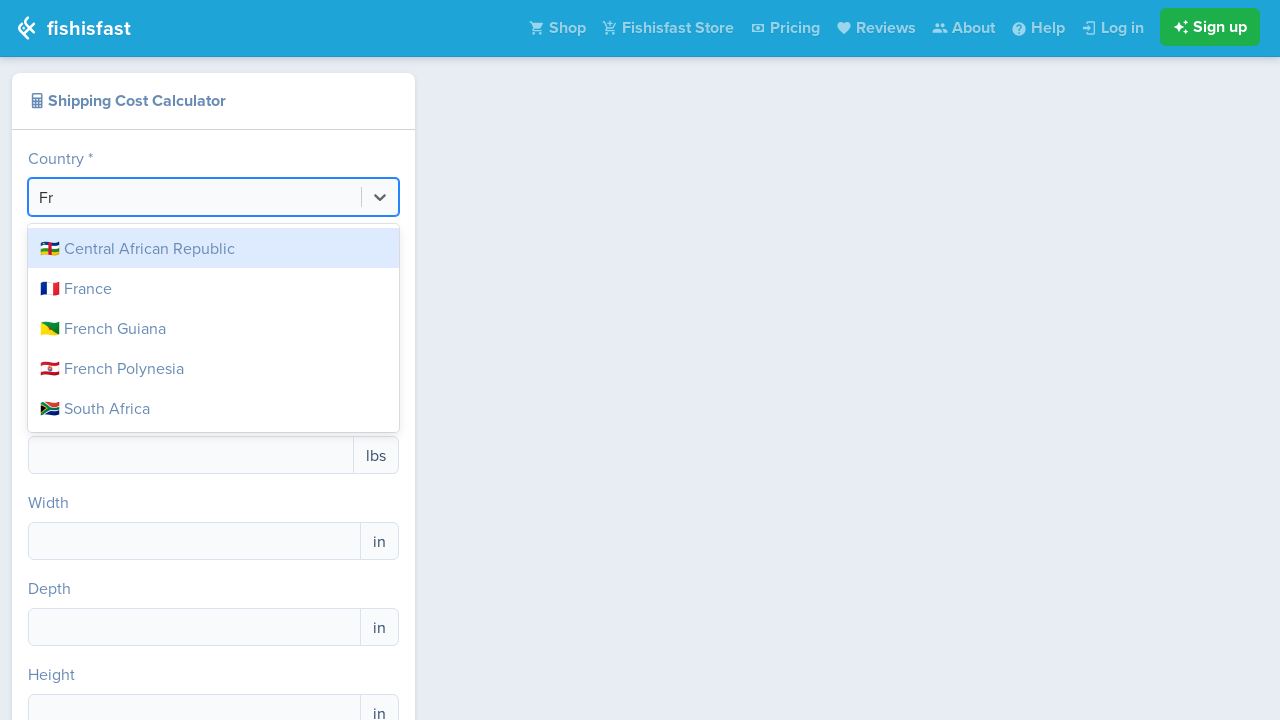

Typed letter 'a' into country field on #react-select-country-input
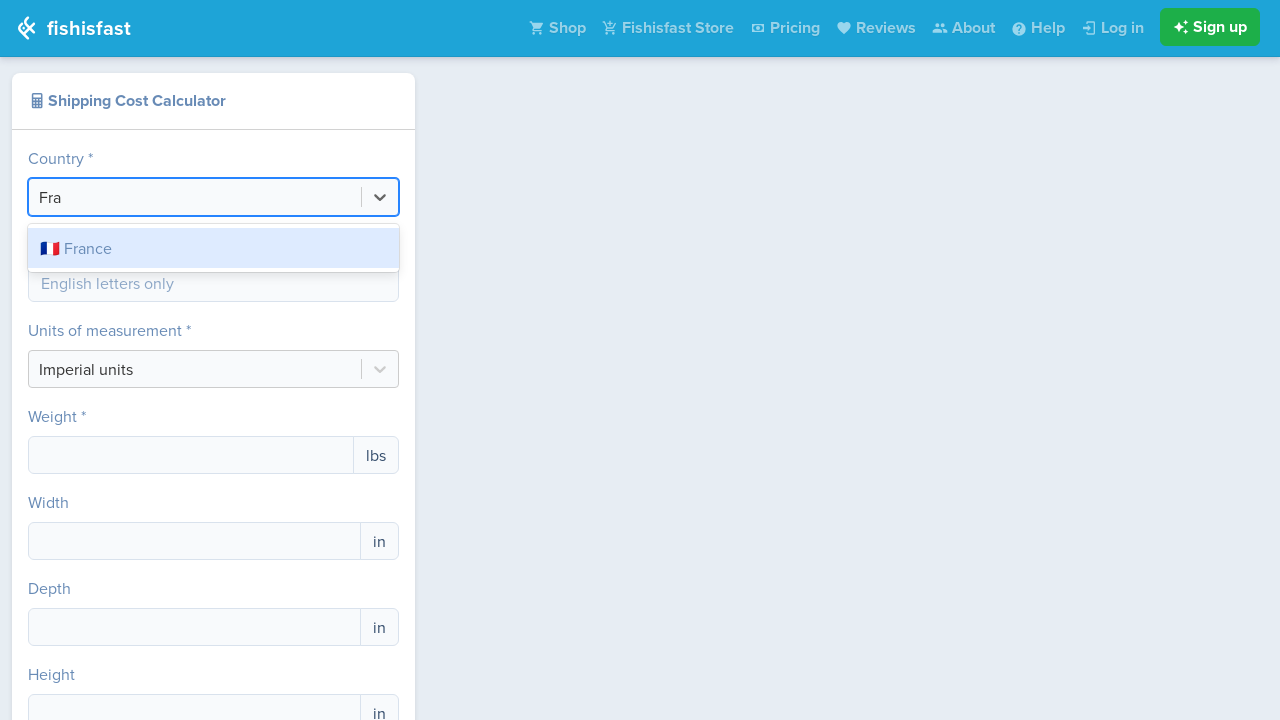

Typed letter 'n' into country field on #react-select-country-input
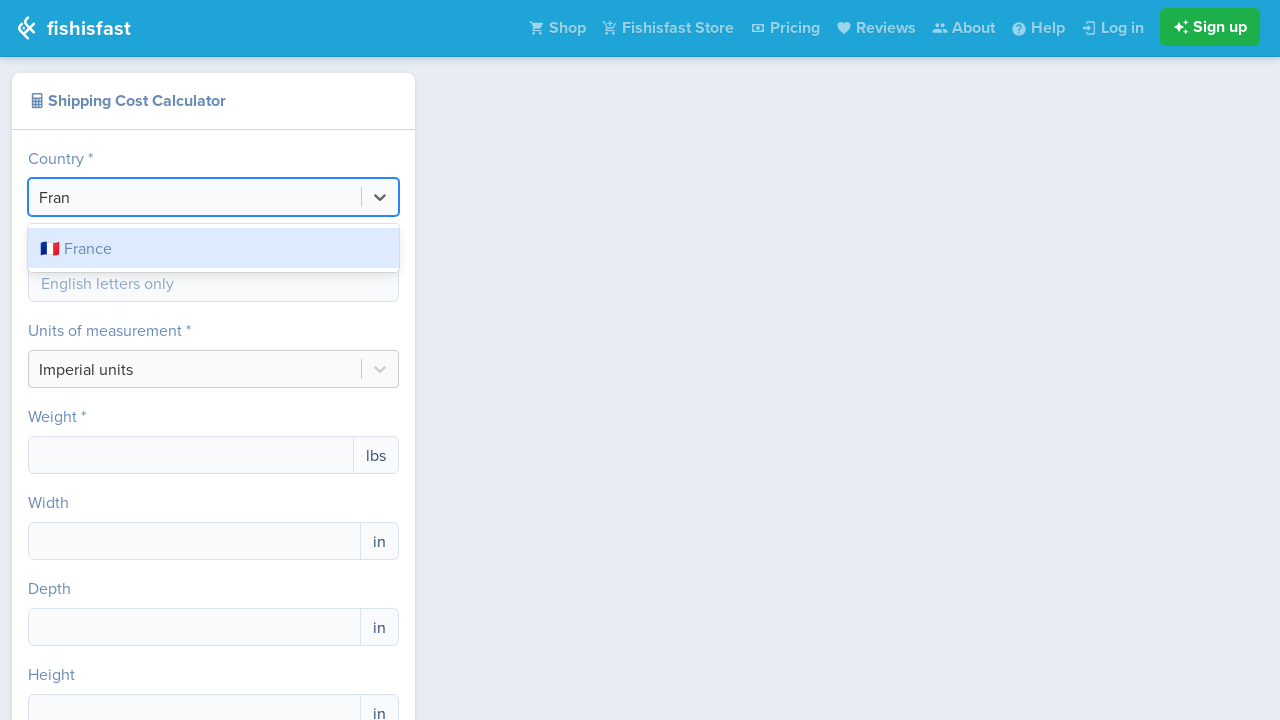

Typed letter 'c' into country field on #react-select-country-input
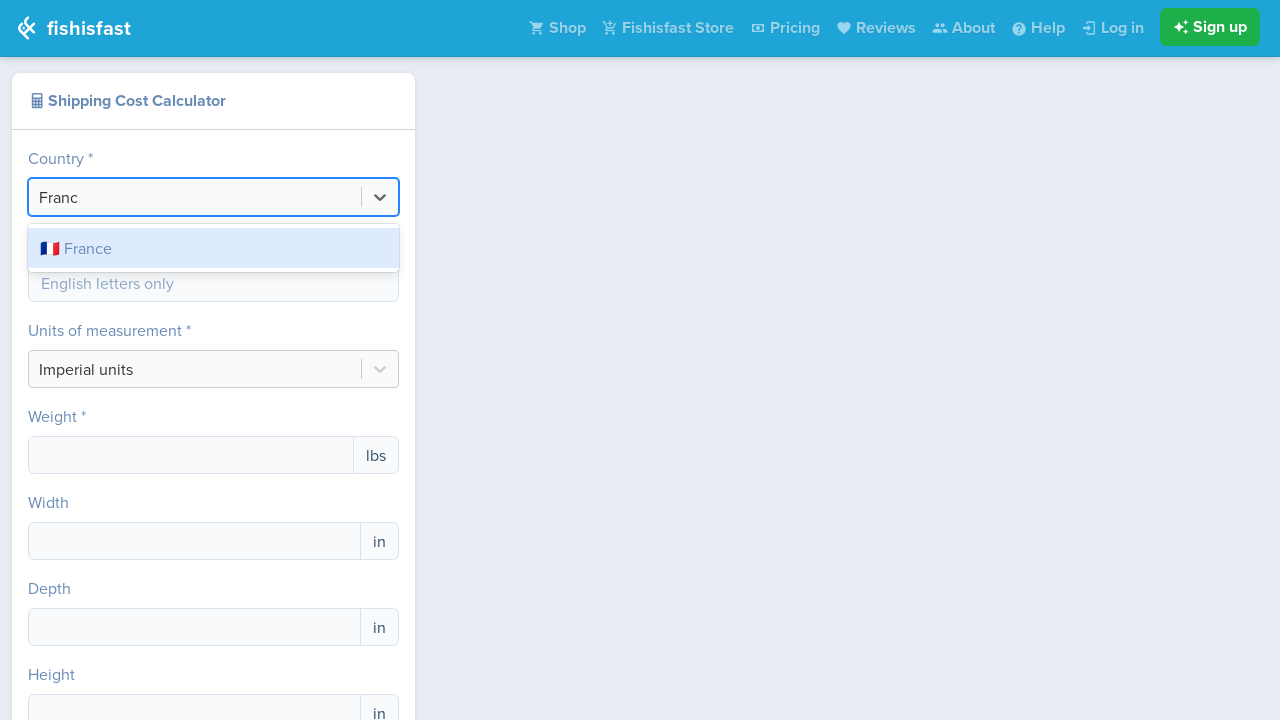

Typed letter 'e' into country field on #react-select-country-input
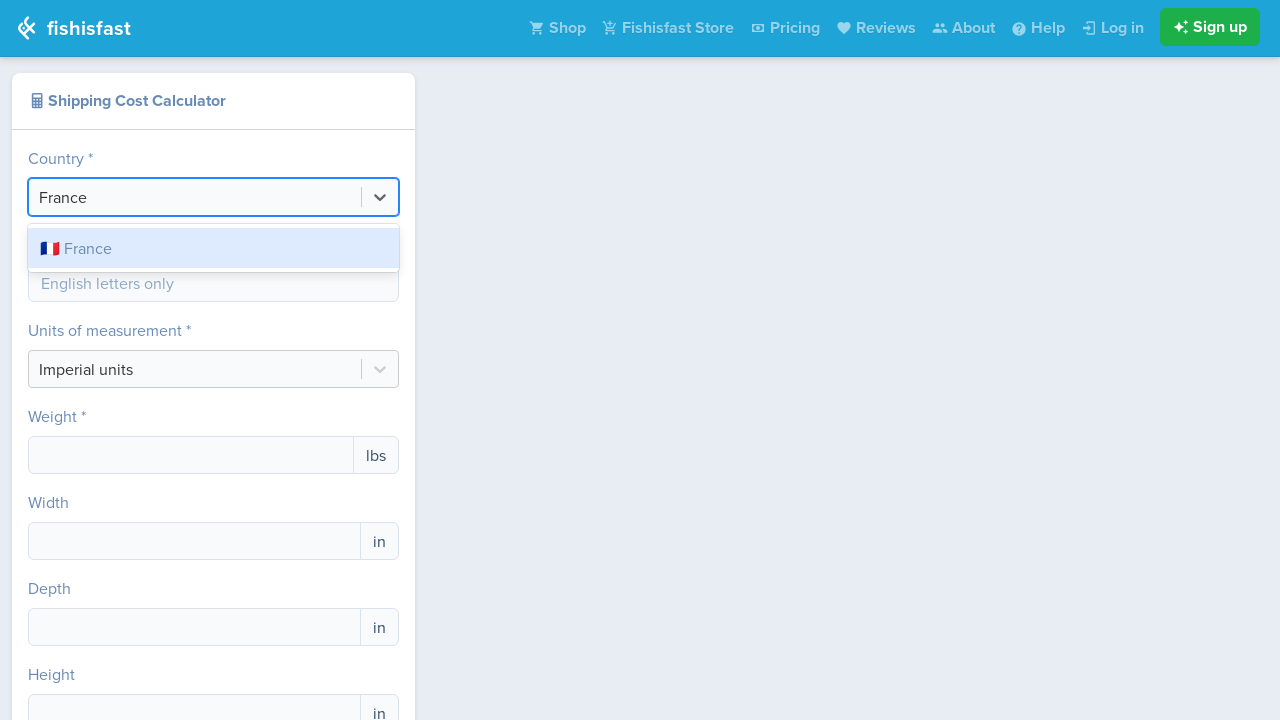

Waited 1000ms for dropdown suggestions to appear after typing 'France'
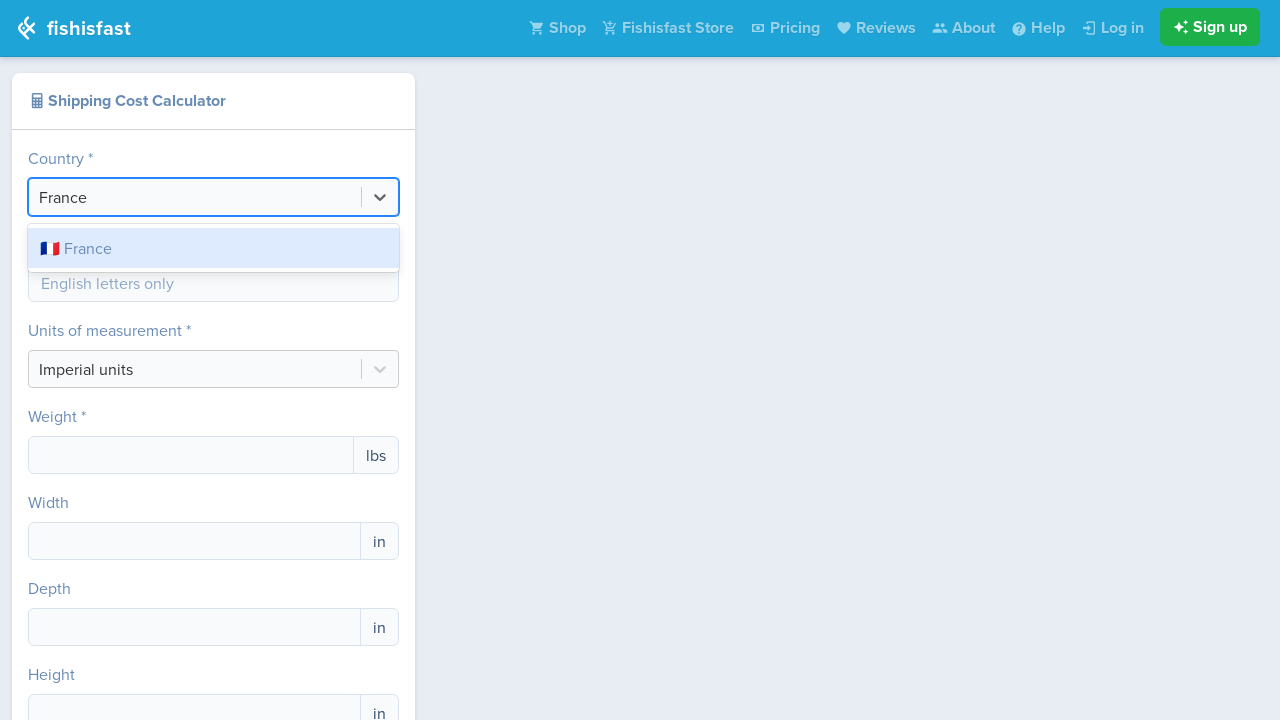

Selected all text in country field on #react-select-country-input
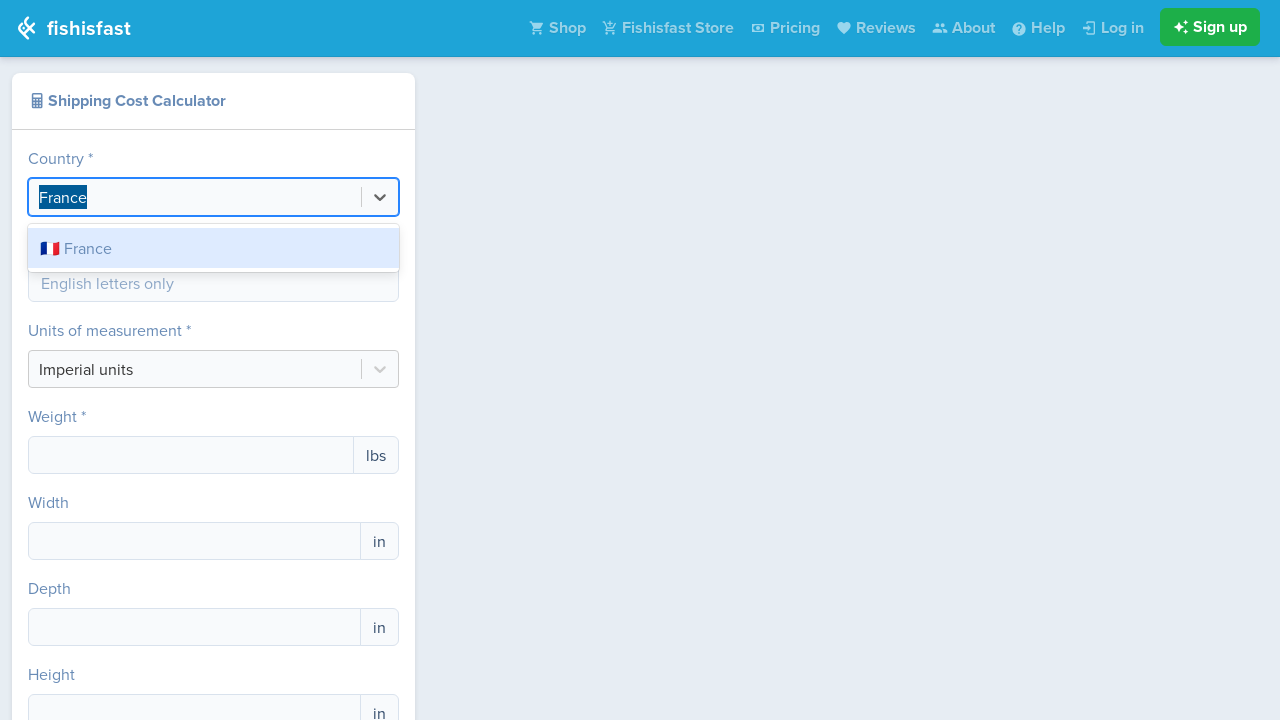

Cleared country input field (was 'France') on #react-select-country-input
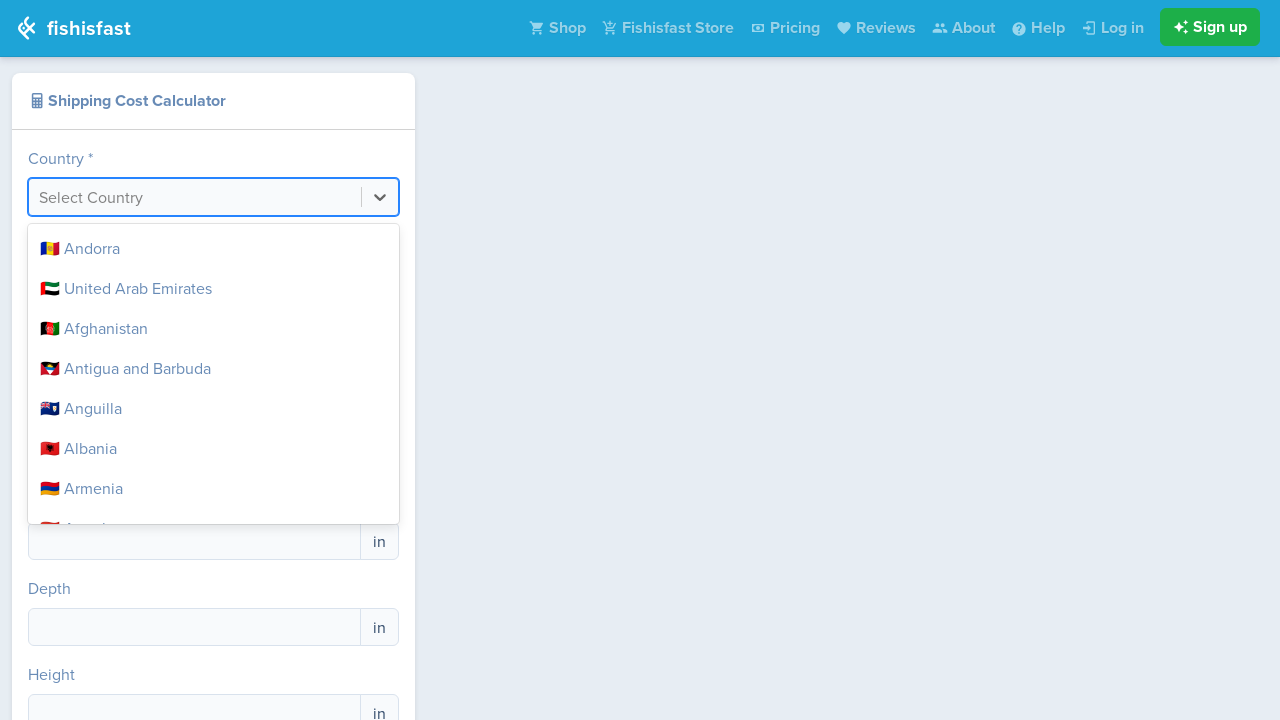

Waited 500ms for field to stabilize after clearing
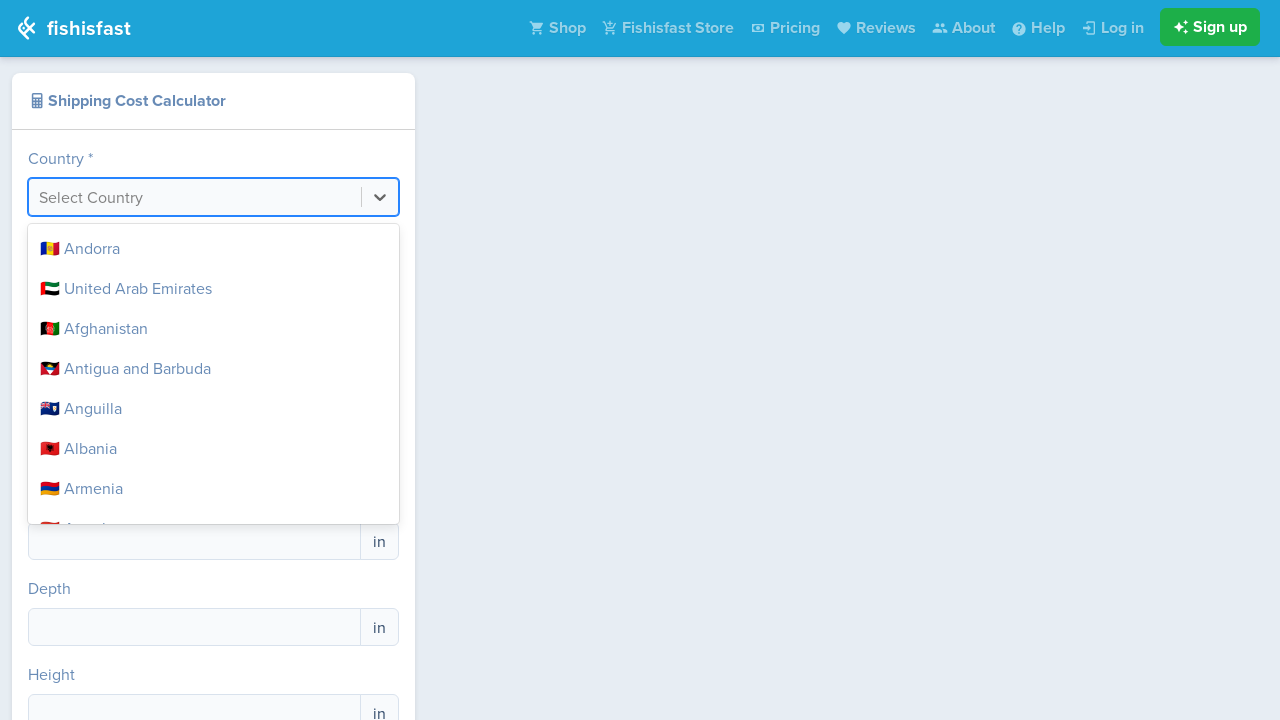

Clicked country input field to focus at (41, 197) on #react-select-country-input
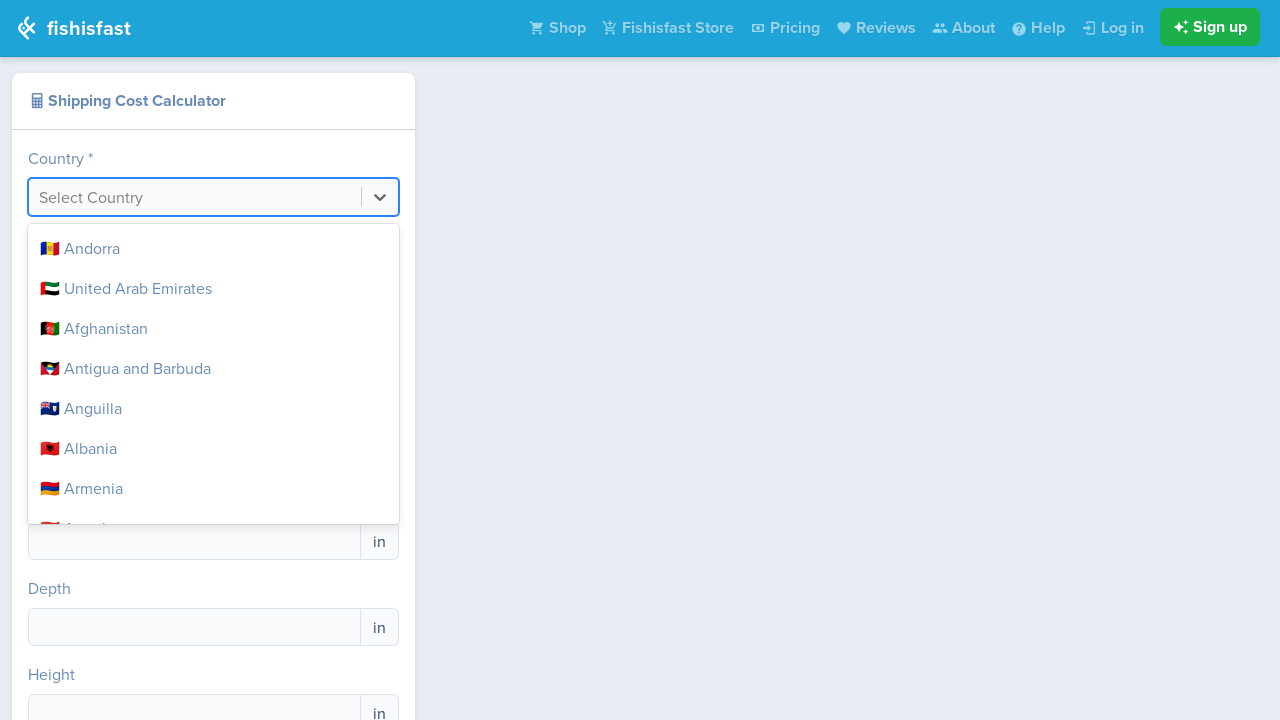

Waited 500ms for input to be ready
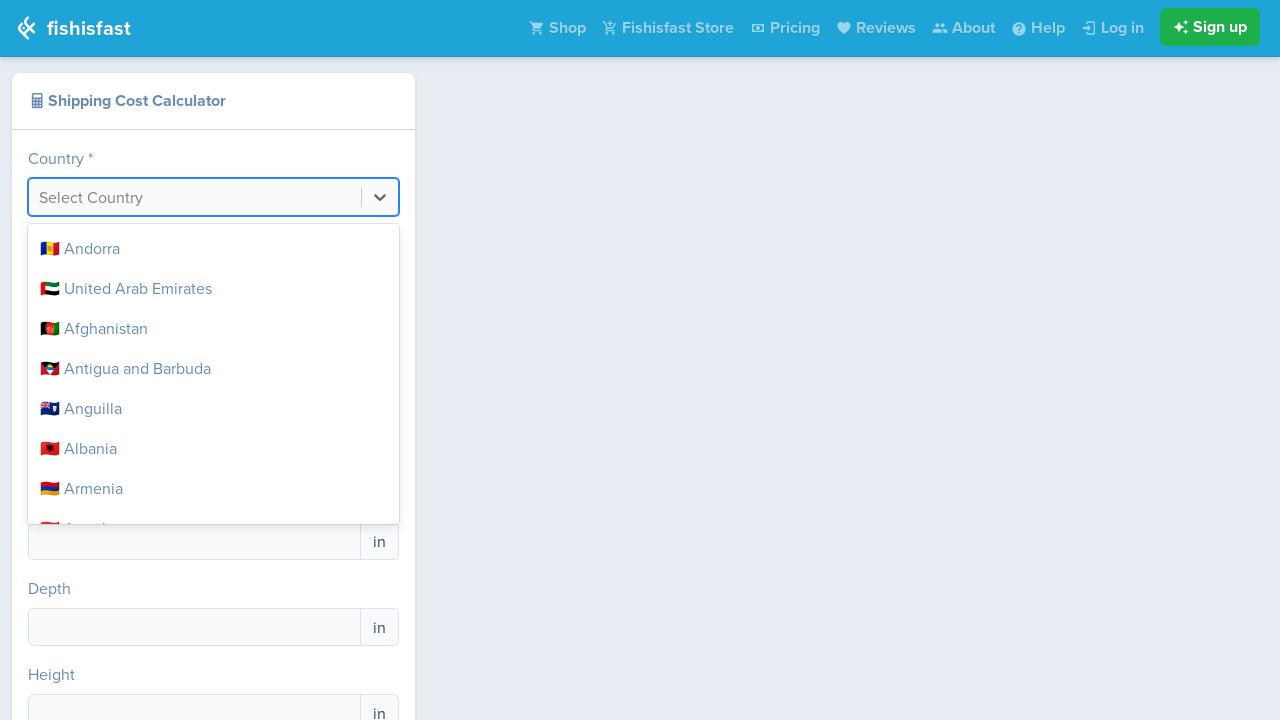

Typed letter 'J' into country field on #react-select-country-input
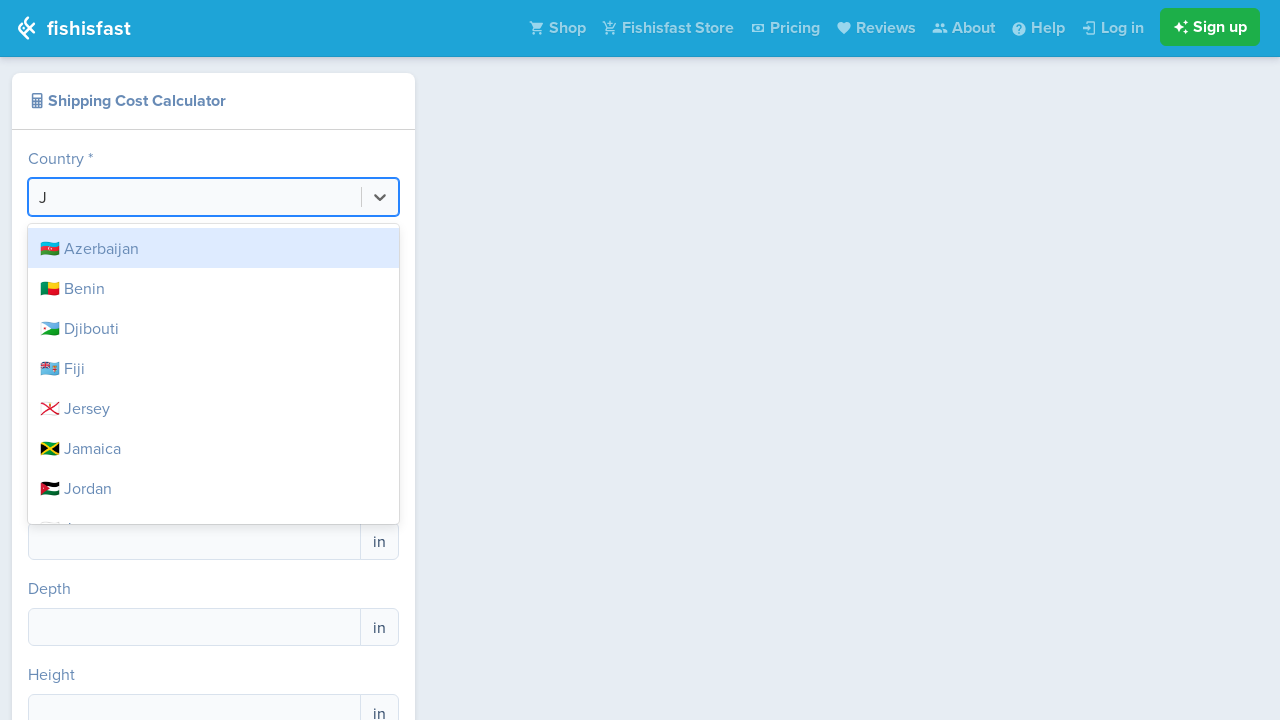

Typed letter 'a' into country field on #react-select-country-input
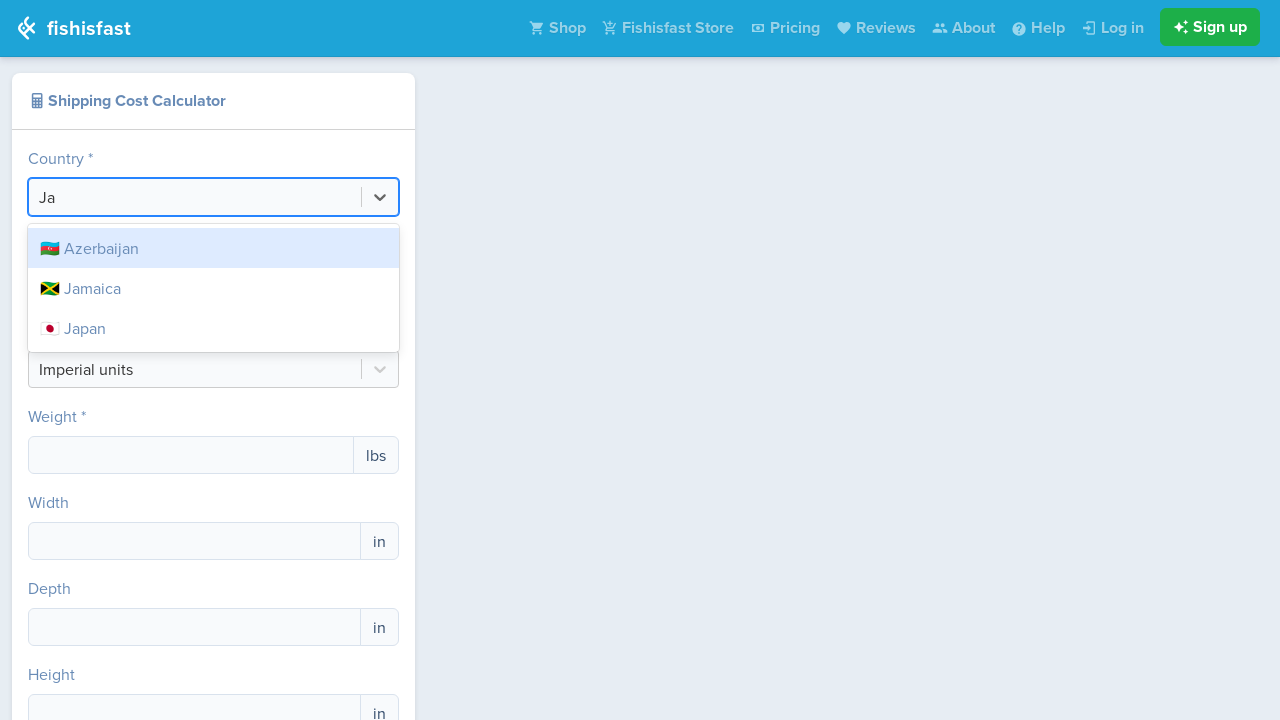

Typed letter 'p' into country field on #react-select-country-input
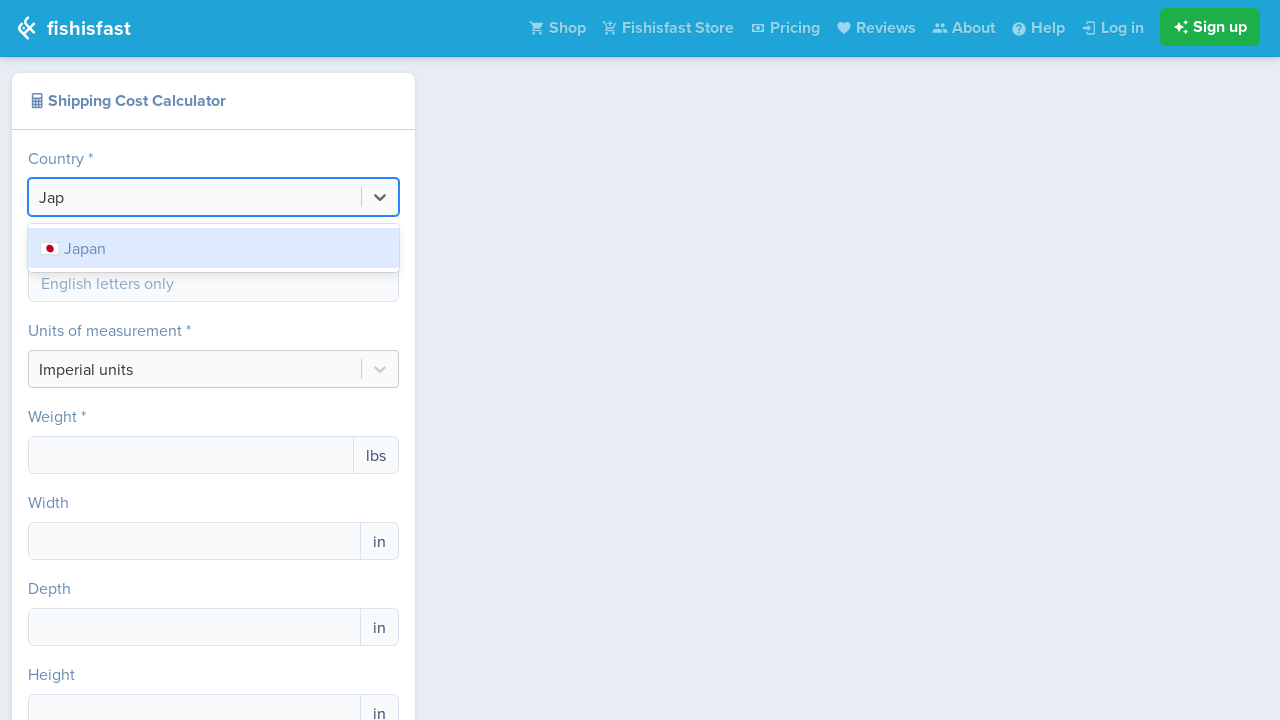

Typed letter 'a' into country field on #react-select-country-input
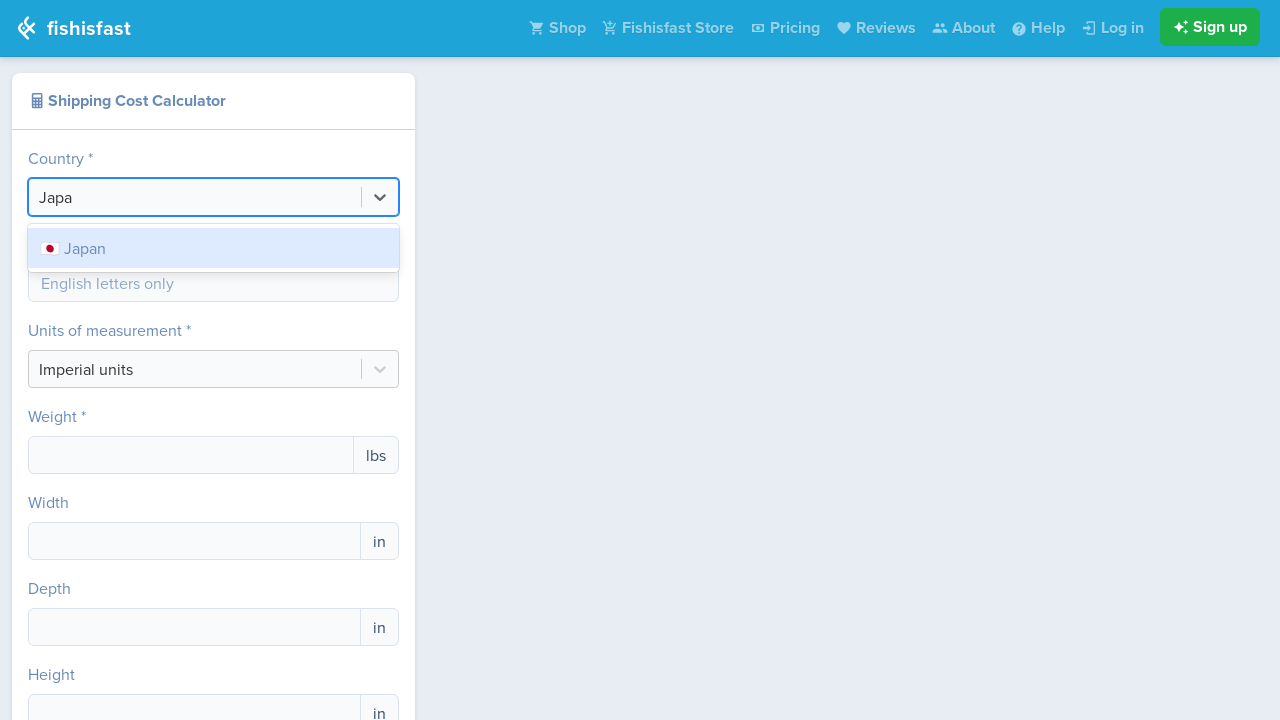

Typed letter 'n' into country field on #react-select-country-input
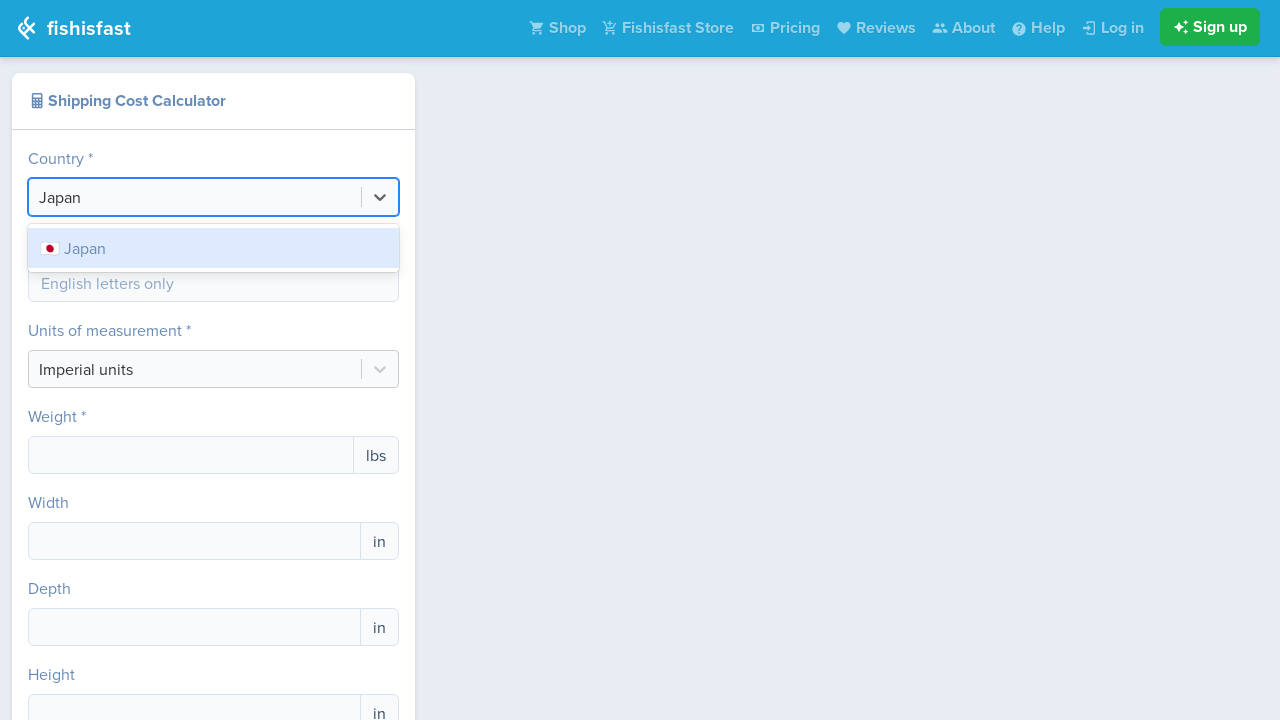

Waited 1000ms for dropdown suggestions to appear after typing 'Japan'
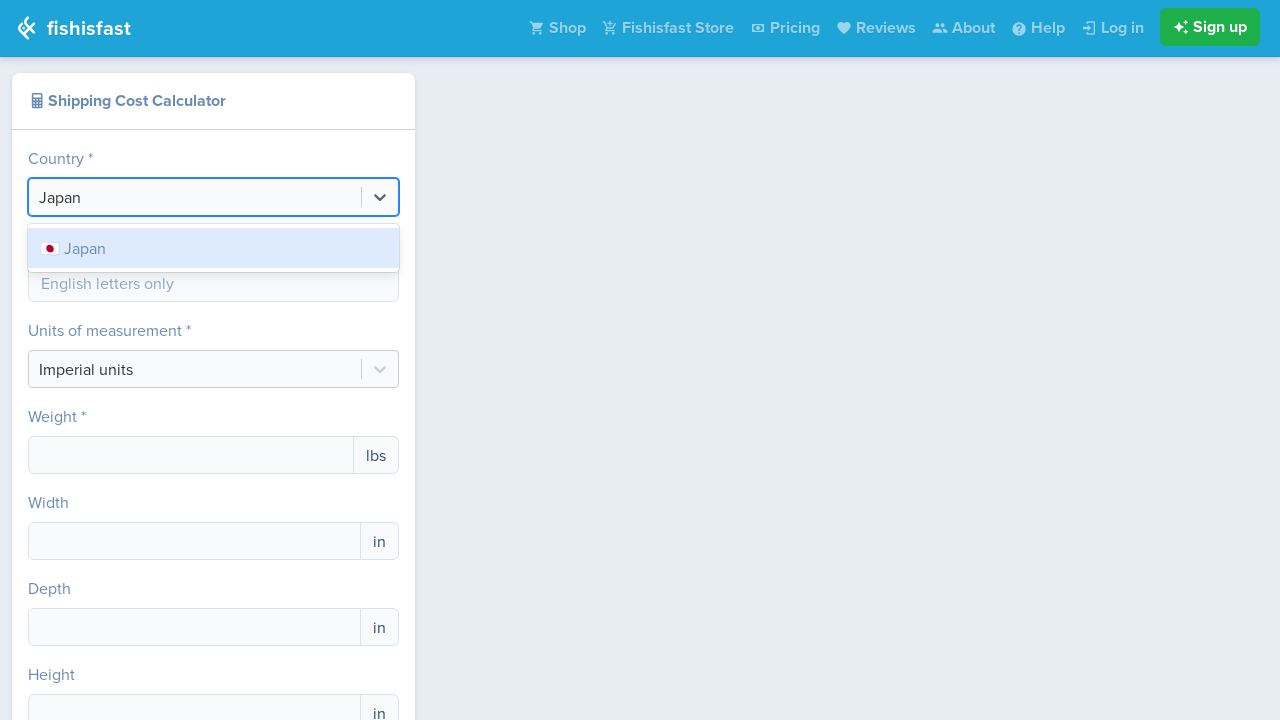

Selected all text in country field on #react-select-country-input
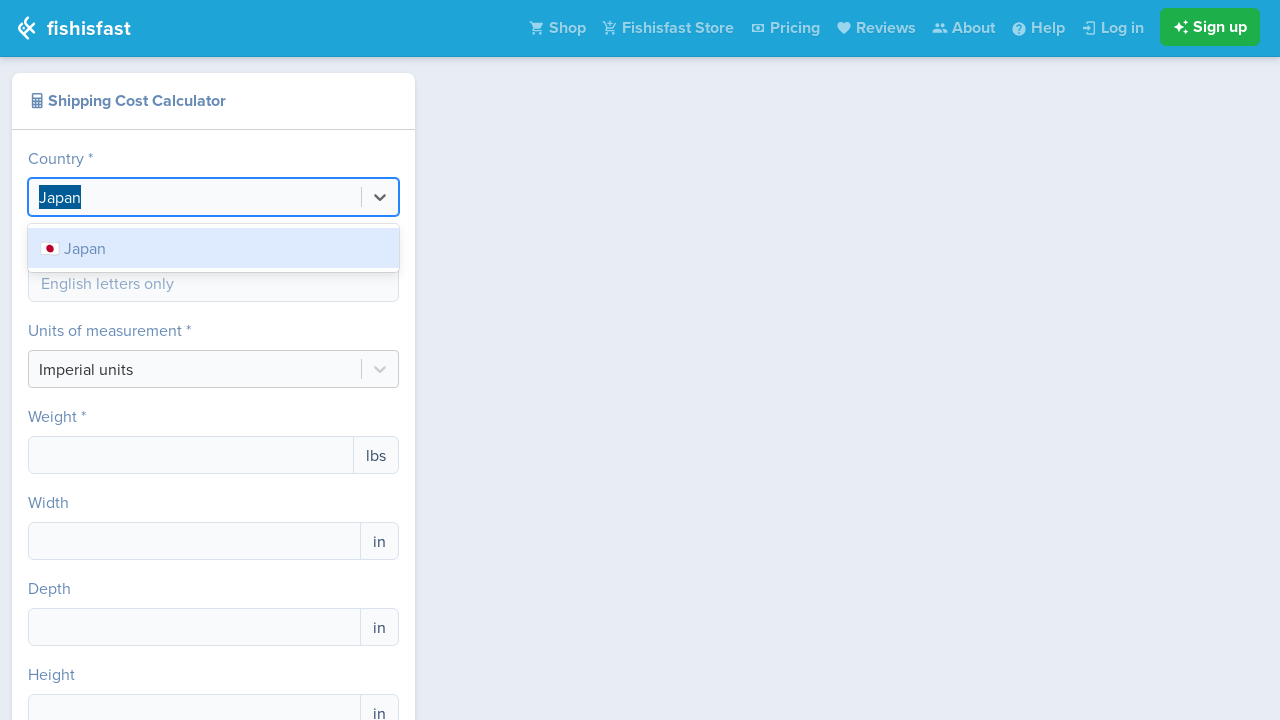

Cleared country input field (was 'Japan') on #react-select-country-input
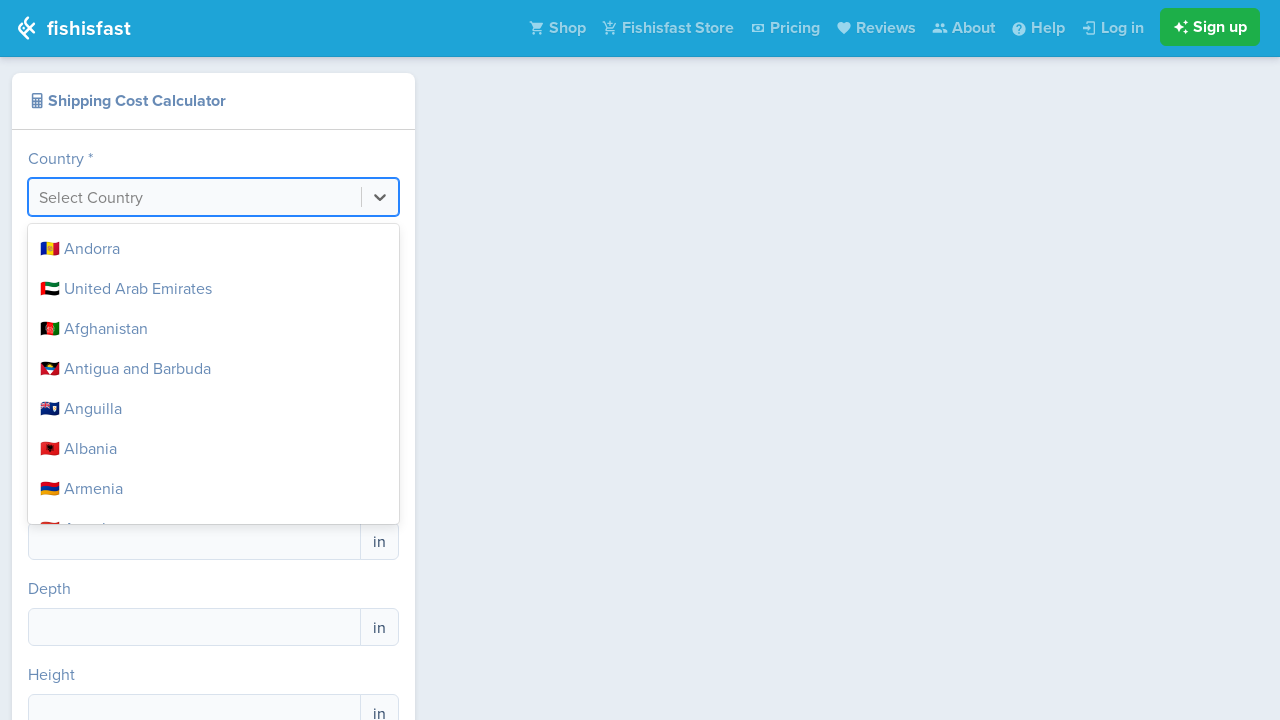

Waited 500ms for field to stabilize after clearing
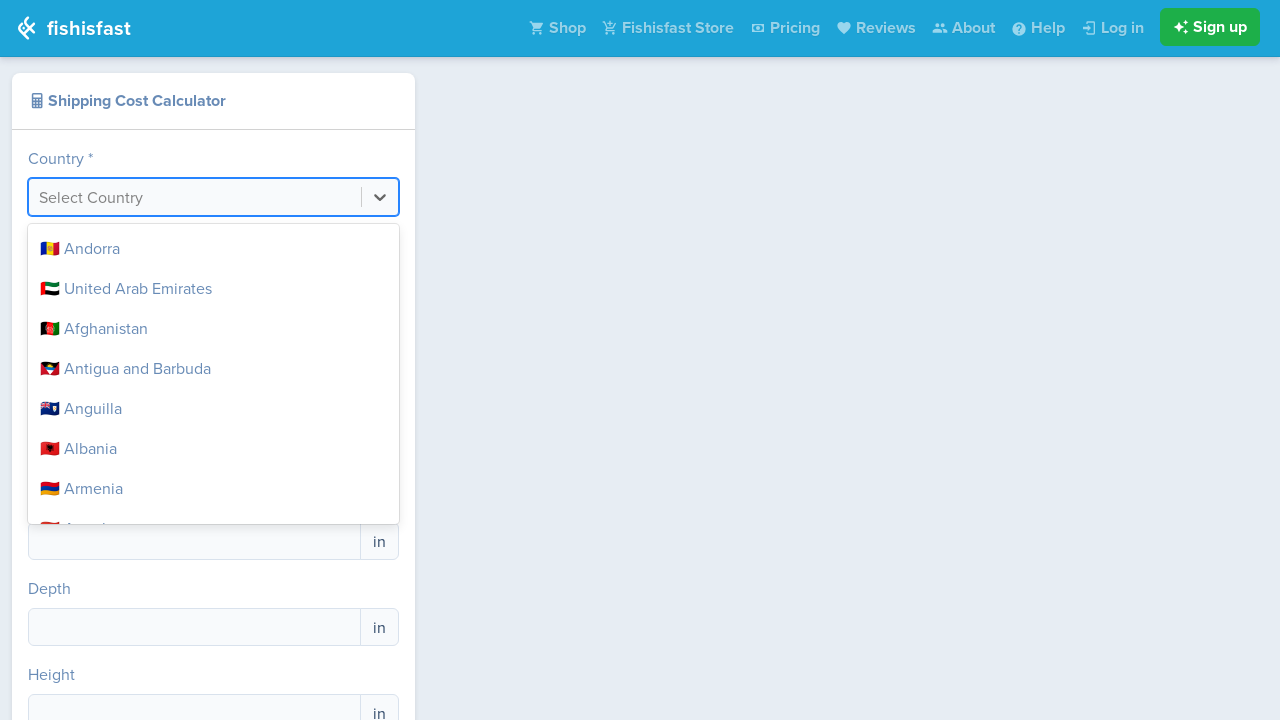

Clicked country input field to focus at (41, 197) on #react-select-country-input
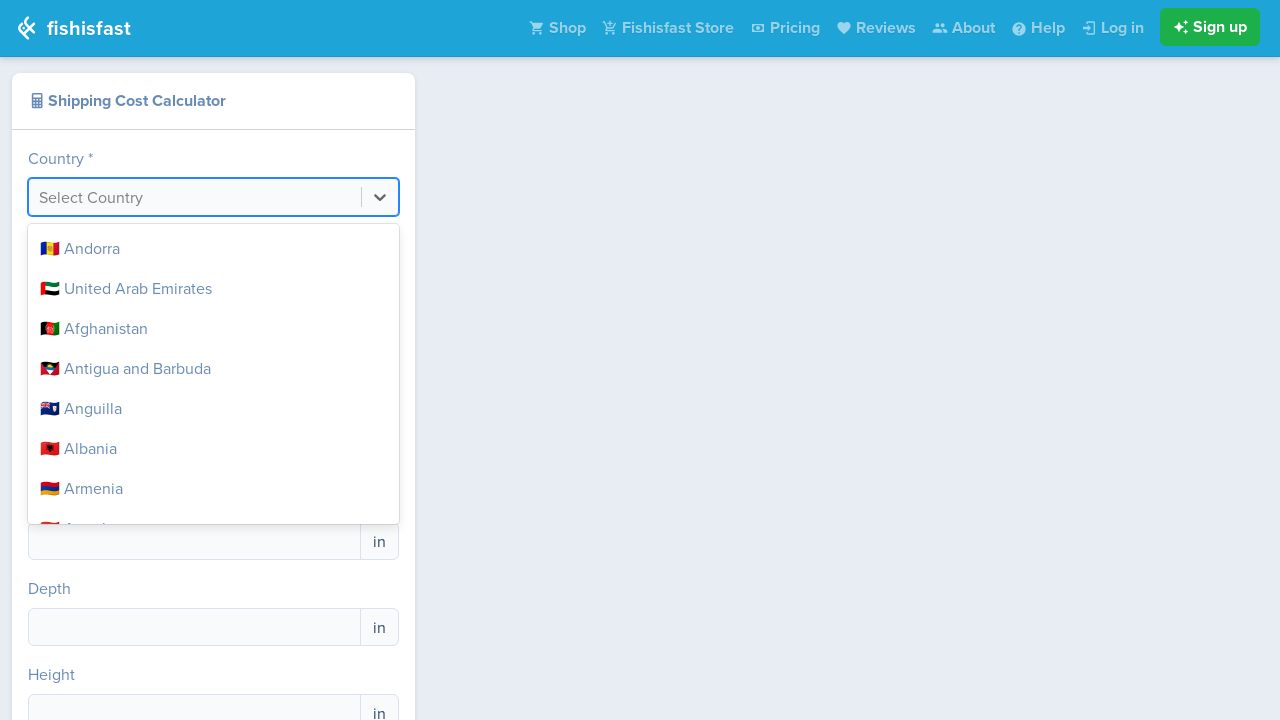

Waited 500ms for input to be ready
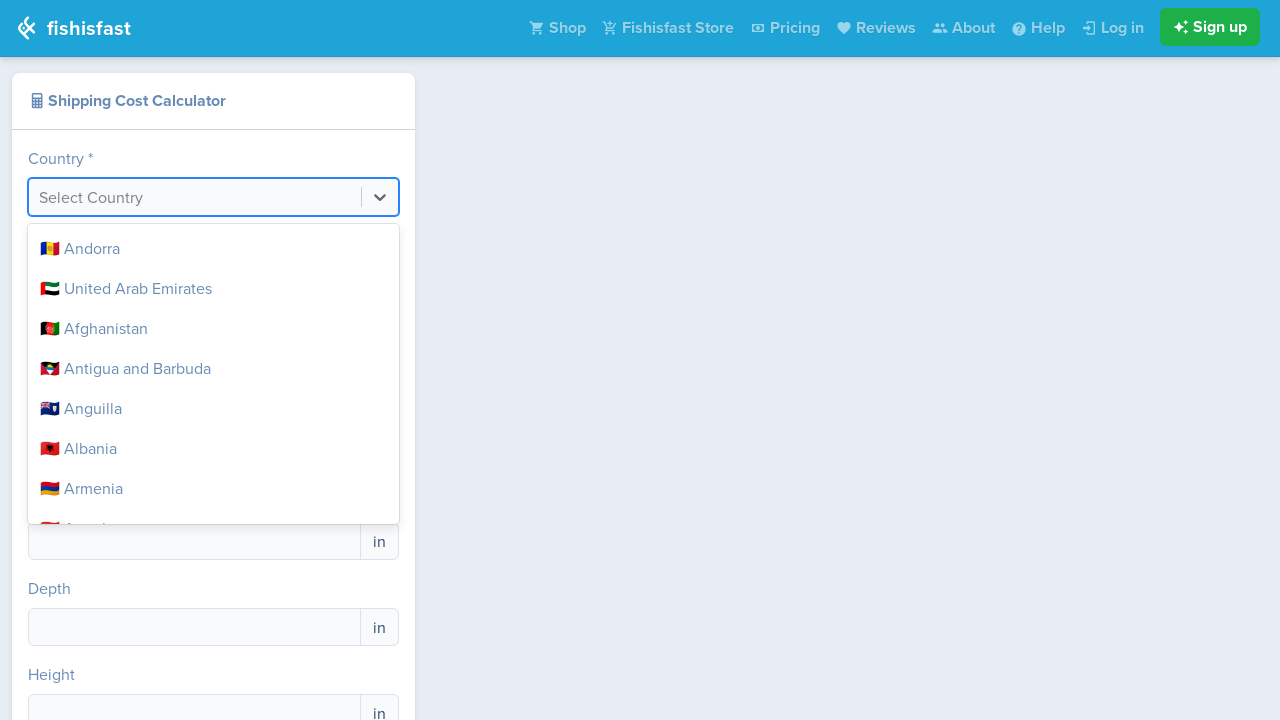

Typed letter 'B' into country field on #react-select-country-input
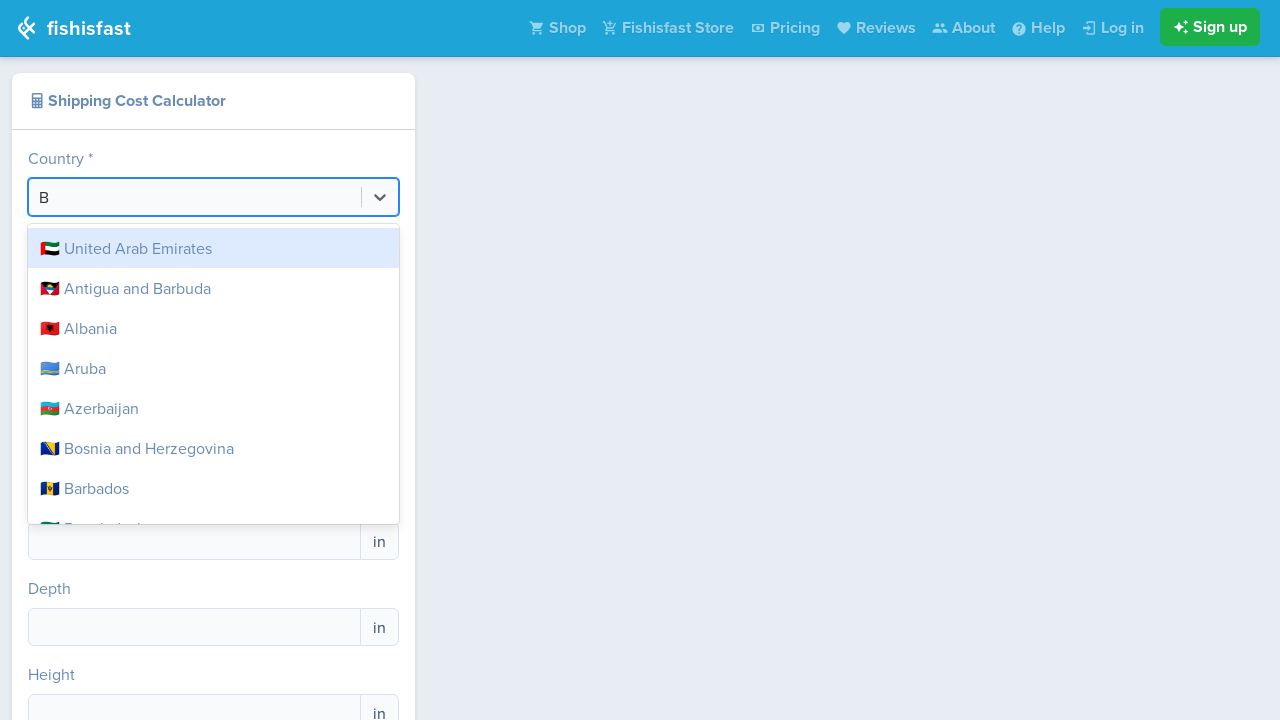

Typed letter 'r' into country field on #react-select-country-input
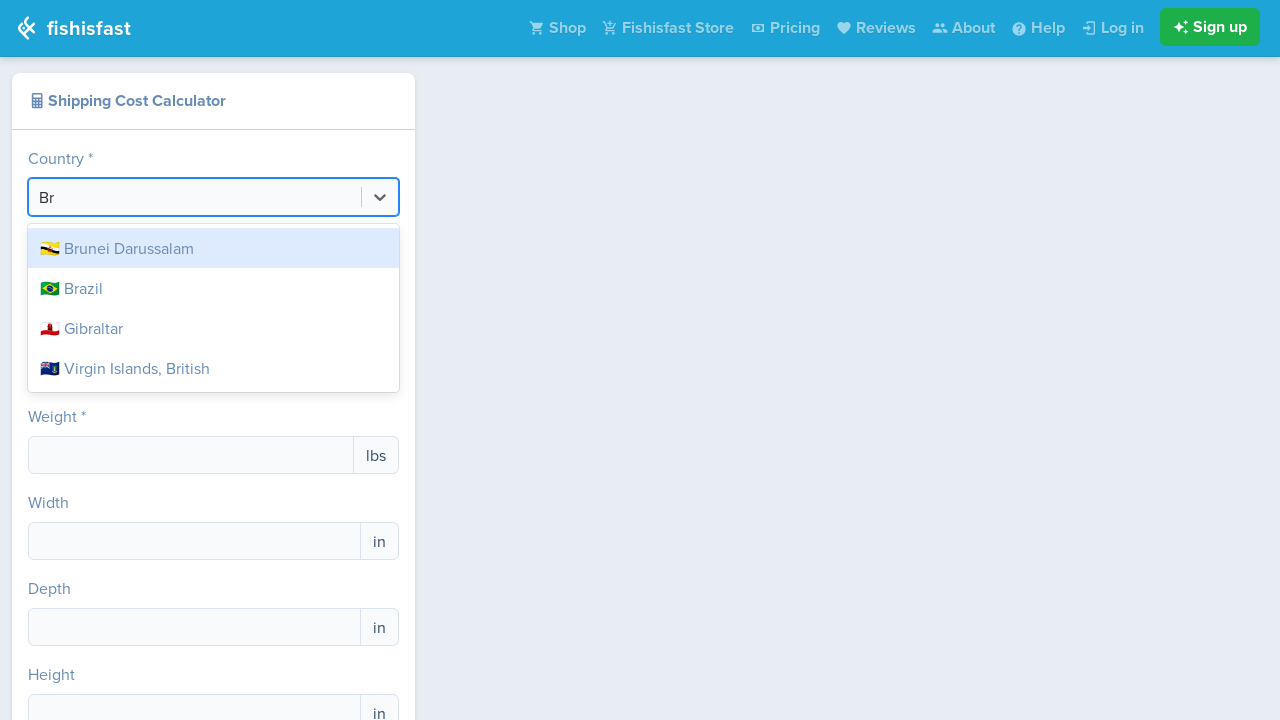

Typed letter 'a' into country field on #react-select-country-input
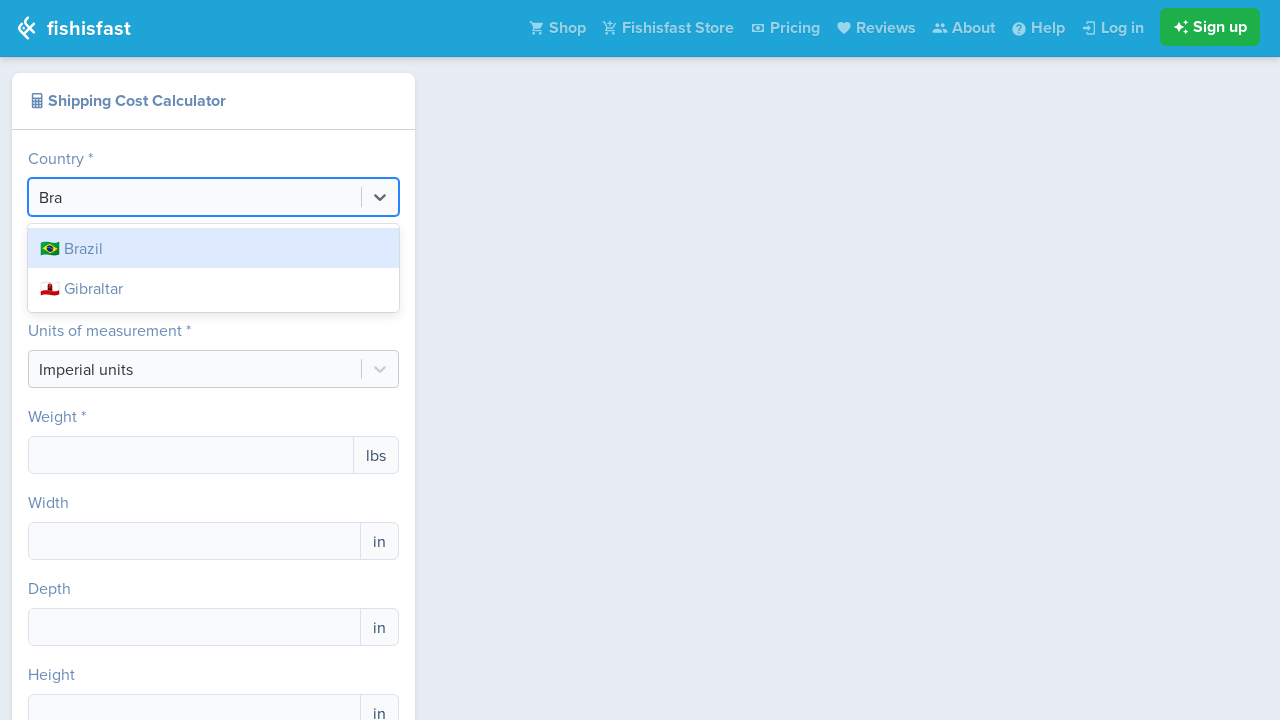

Typed letter 'z' into country field on #react-select-country-input
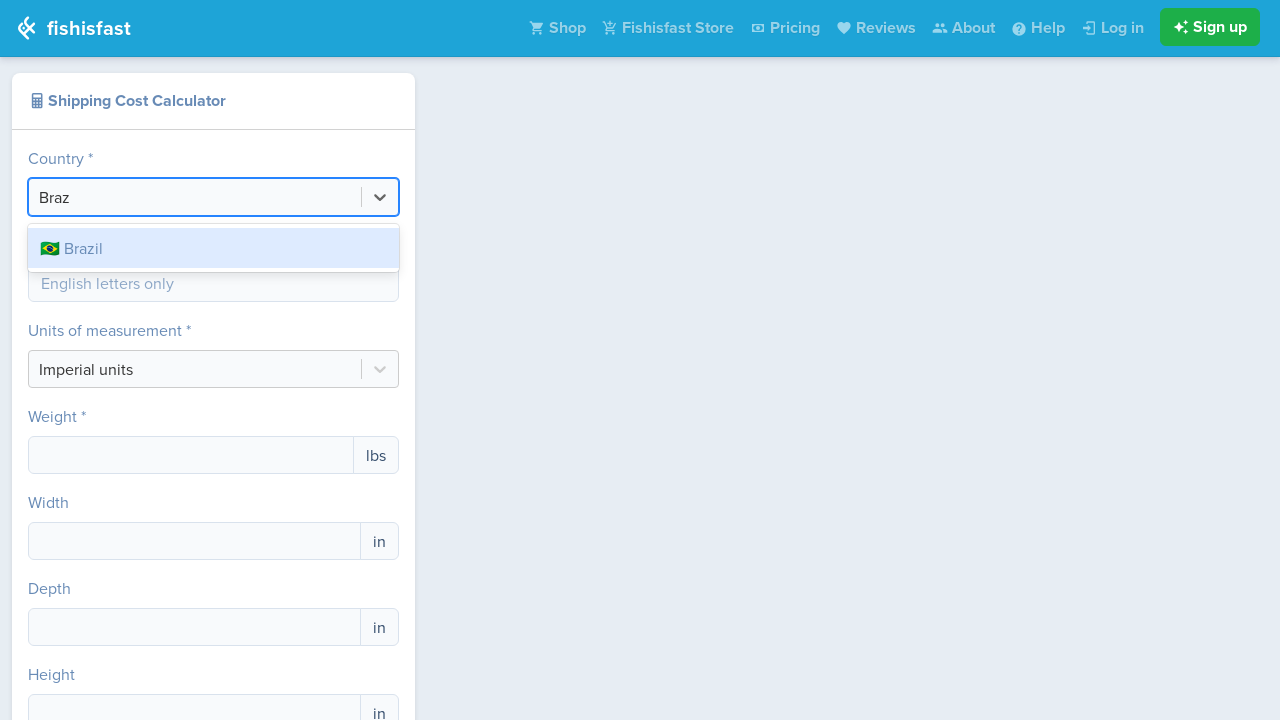

Typed letter 'i' into country field on #react-select-country-input
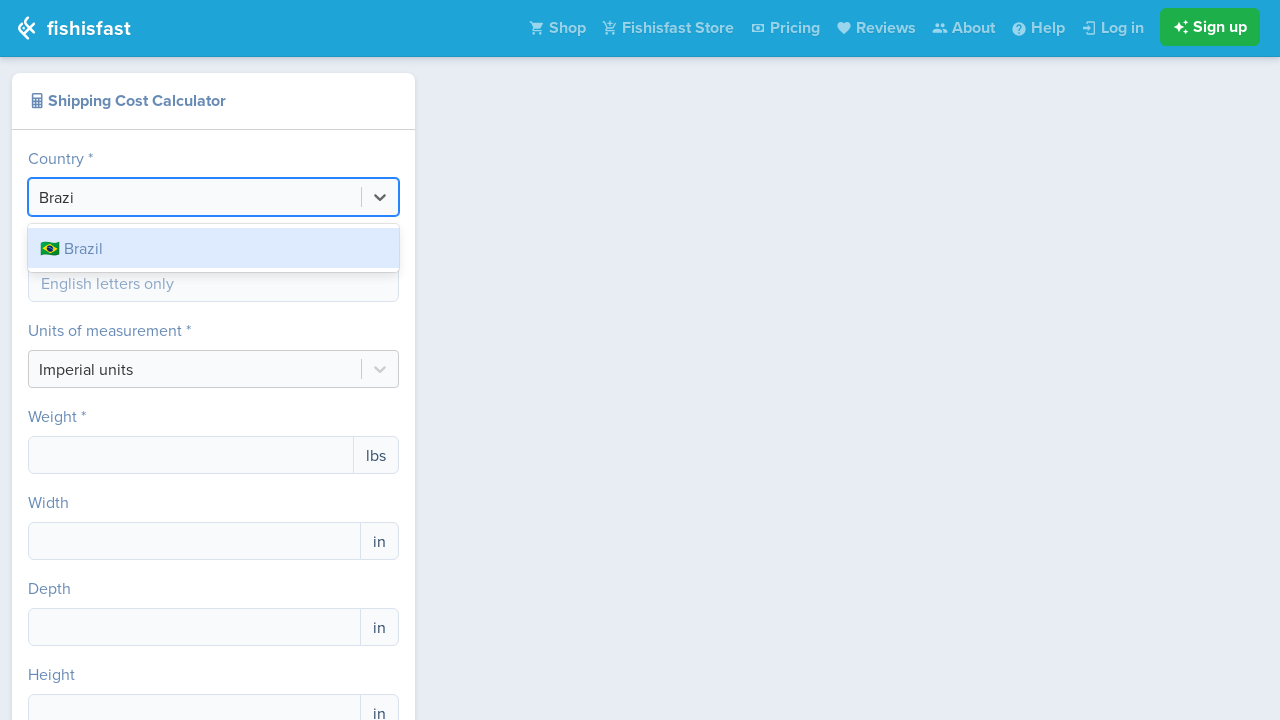

Typed letter 'l' into country field on #react-select-country-input
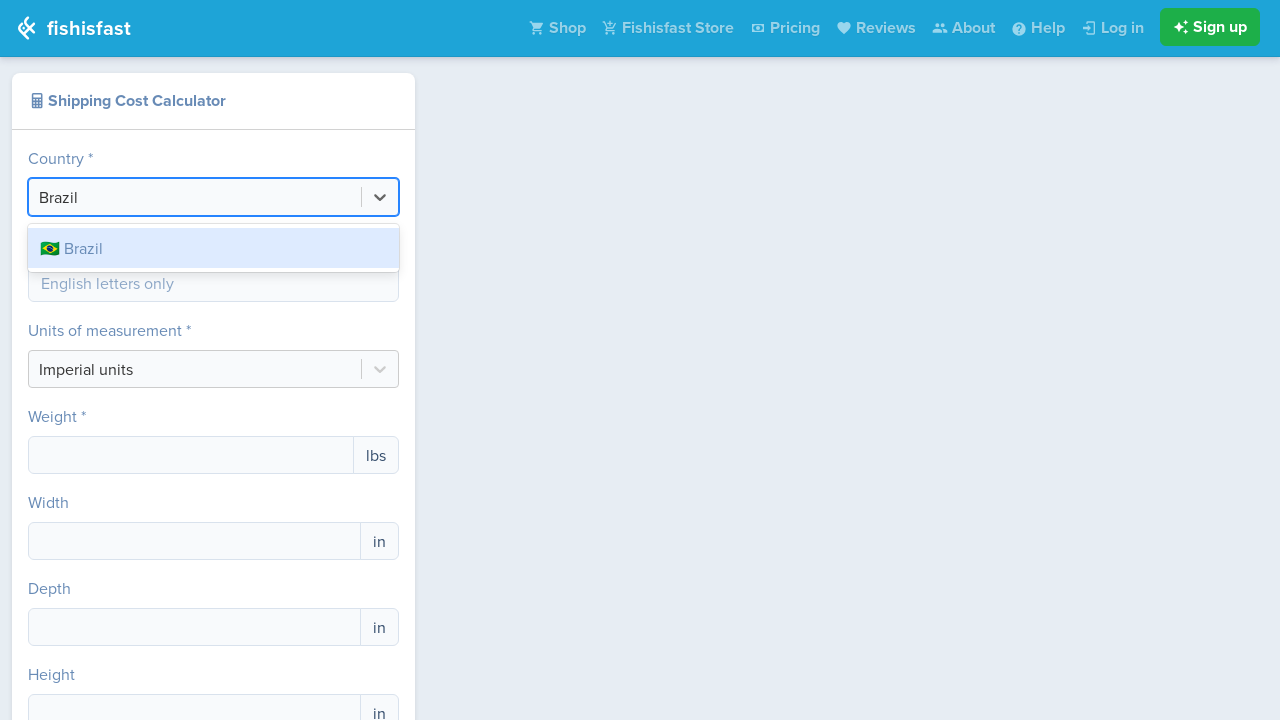

Waited 1000ms for dropdown suggestions to appear after typing 'Brazil'
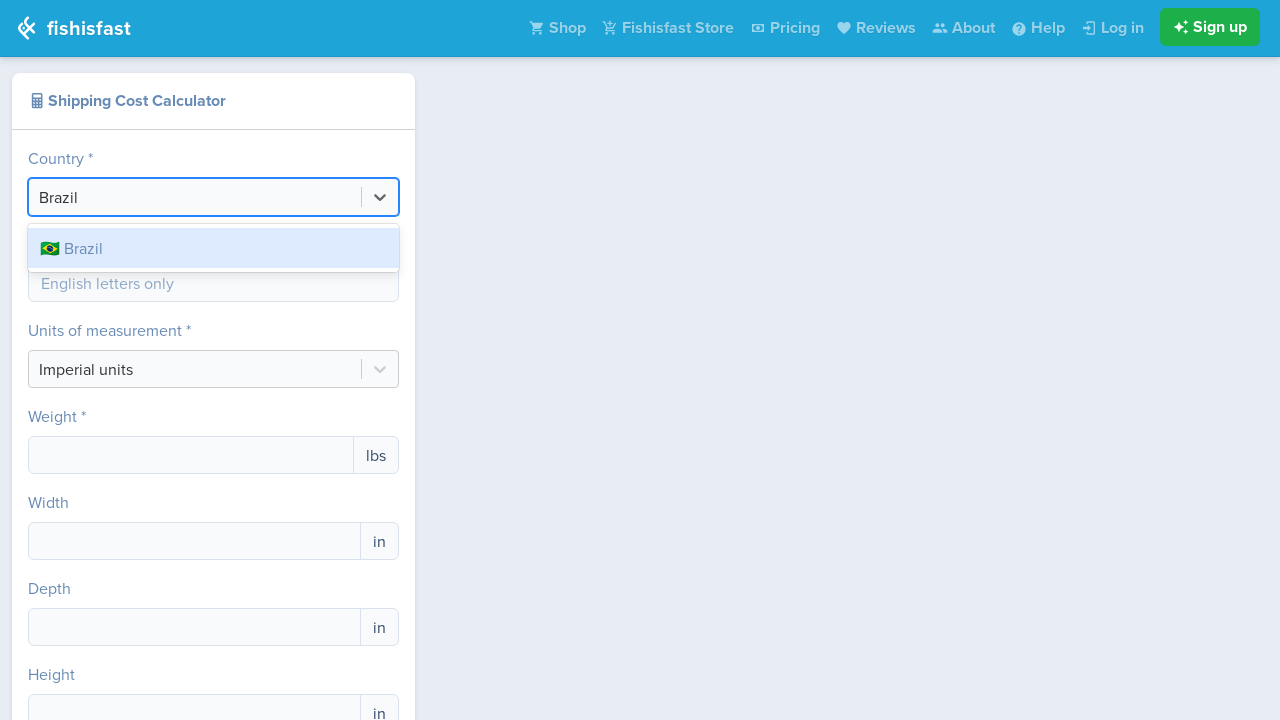

Selected all text in country field on #react-select-country-input
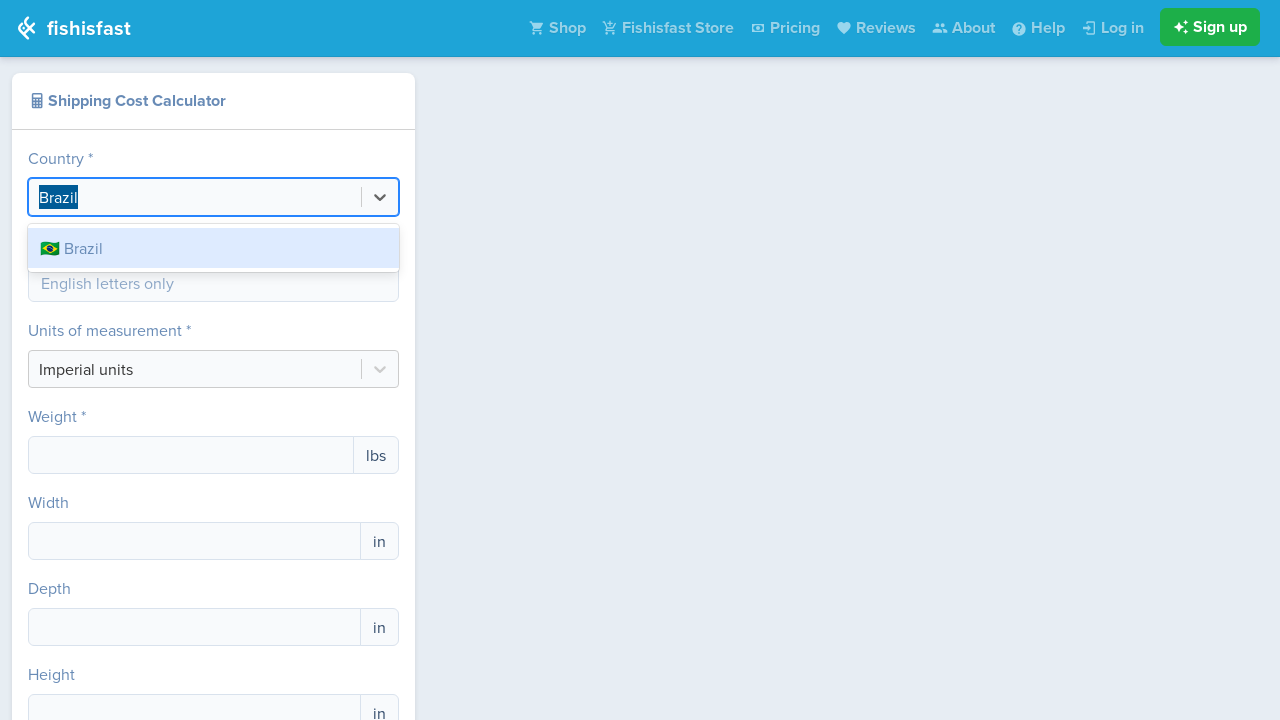

Cleared country input field (was 'Brazil') on #react-select-country-input
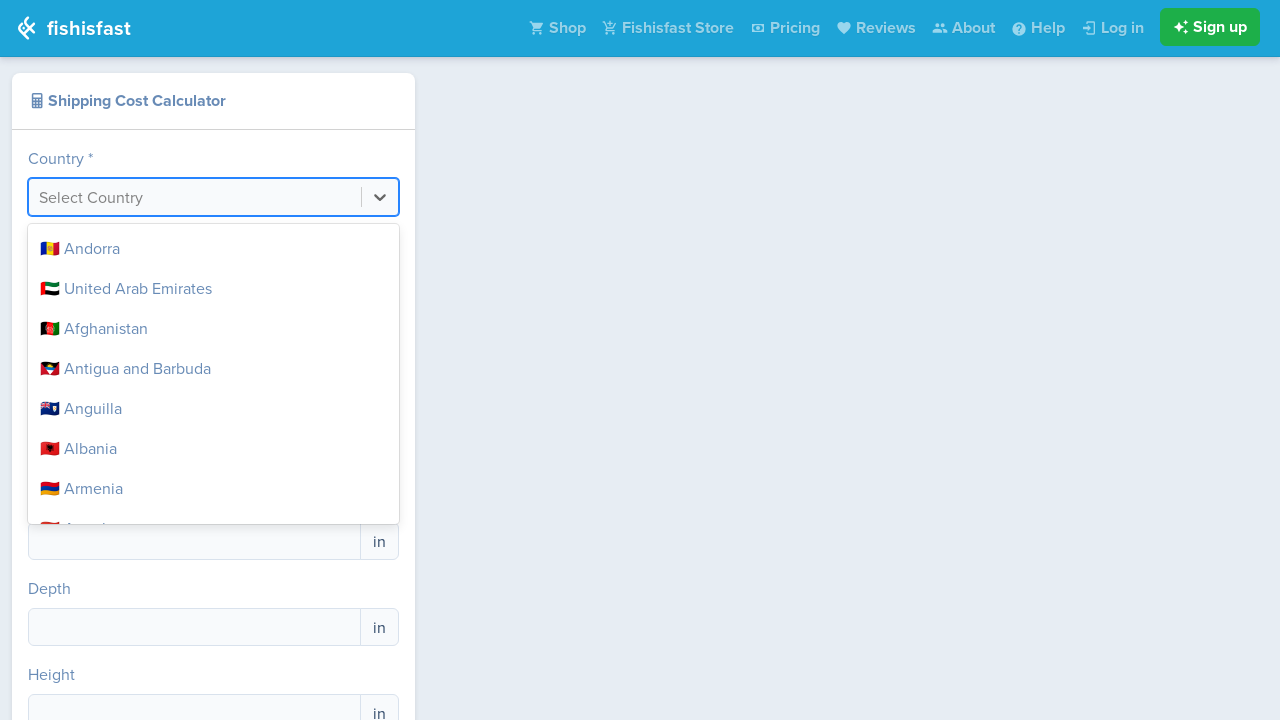

Waited 500ms for field to stabilize after clearing
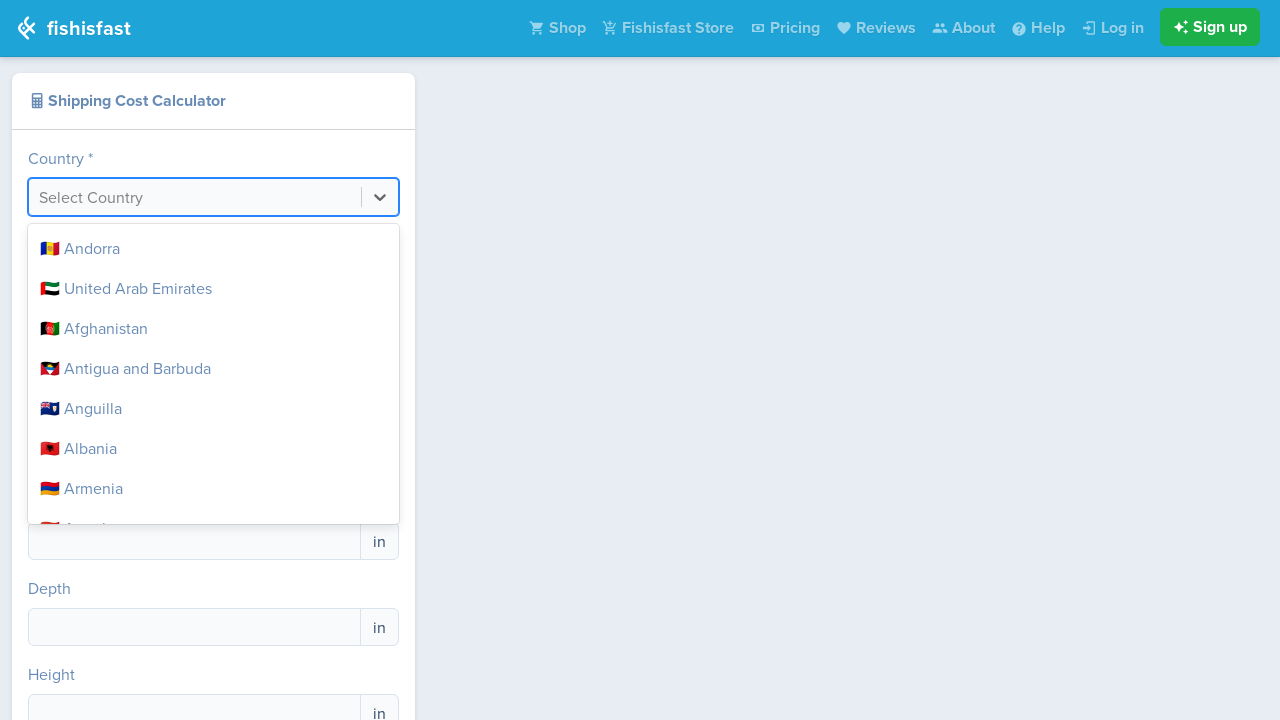

Clicked country input field to focus at (41, 197) on #react-select-country-input
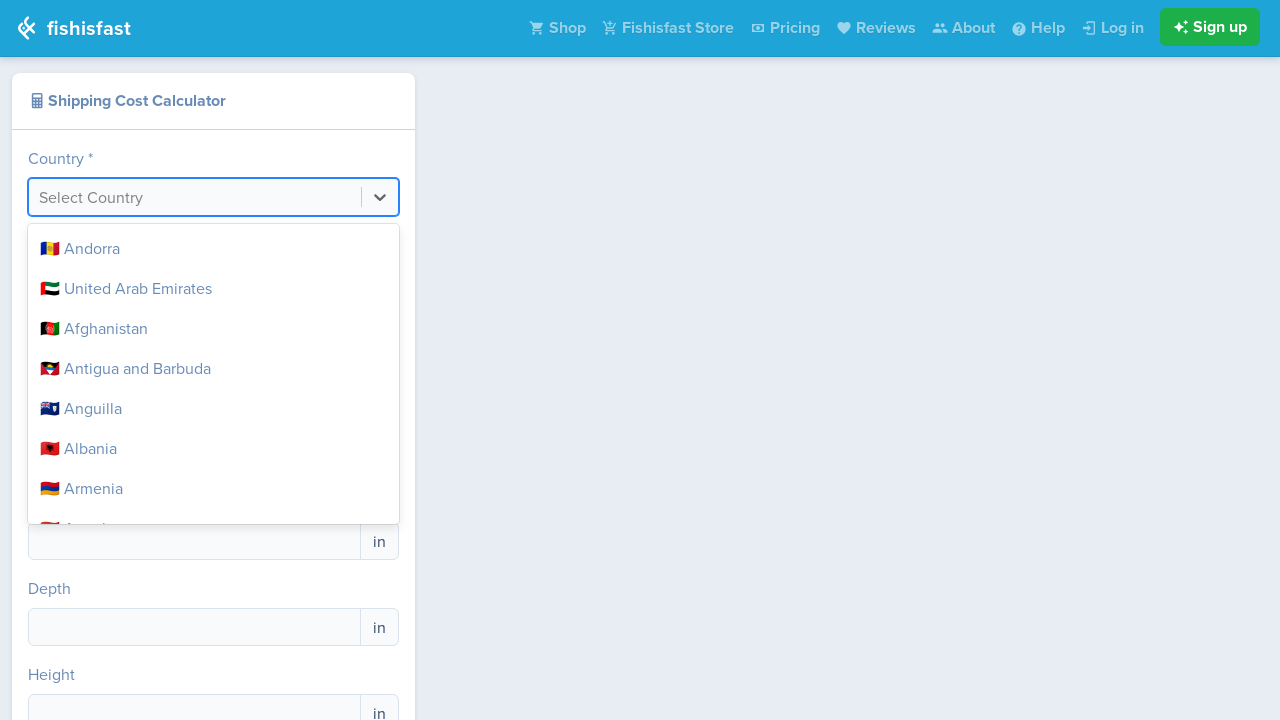

Waited 500ms for input to be ready
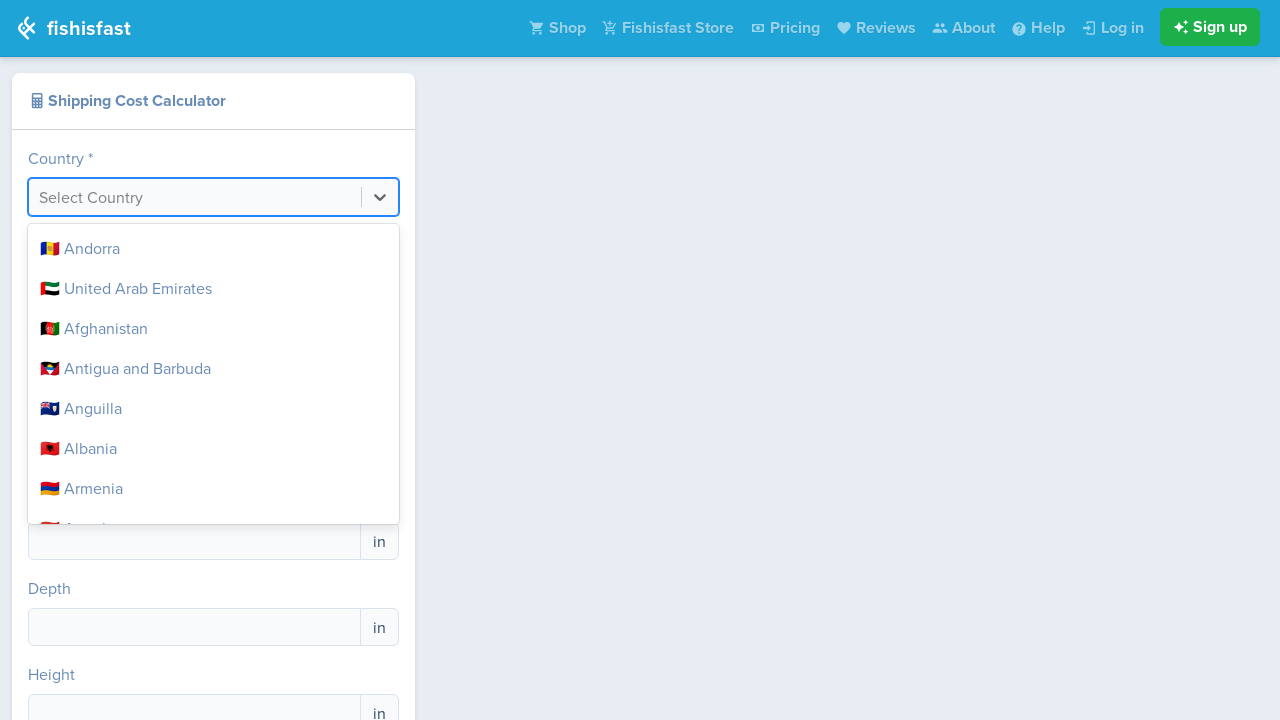

Typed letter 'C' into country field on #react-select-country-input
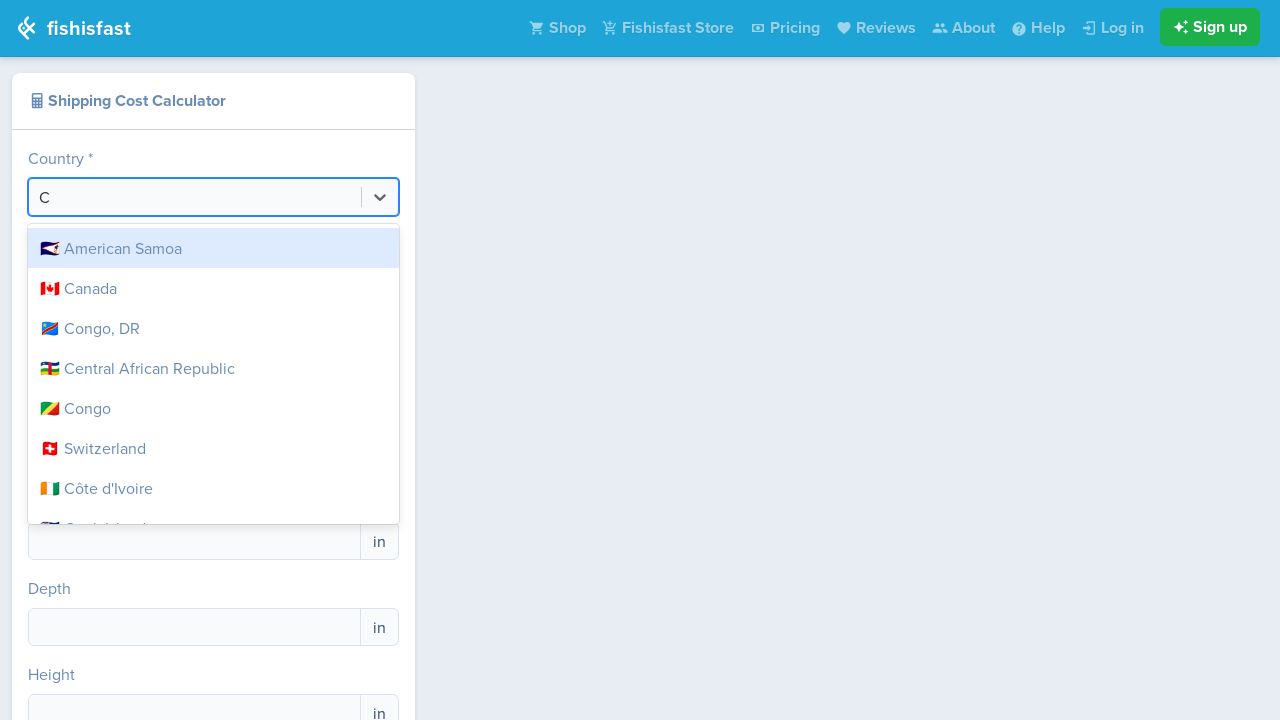

Typed letter 'a' into country field on #react-select-country-input
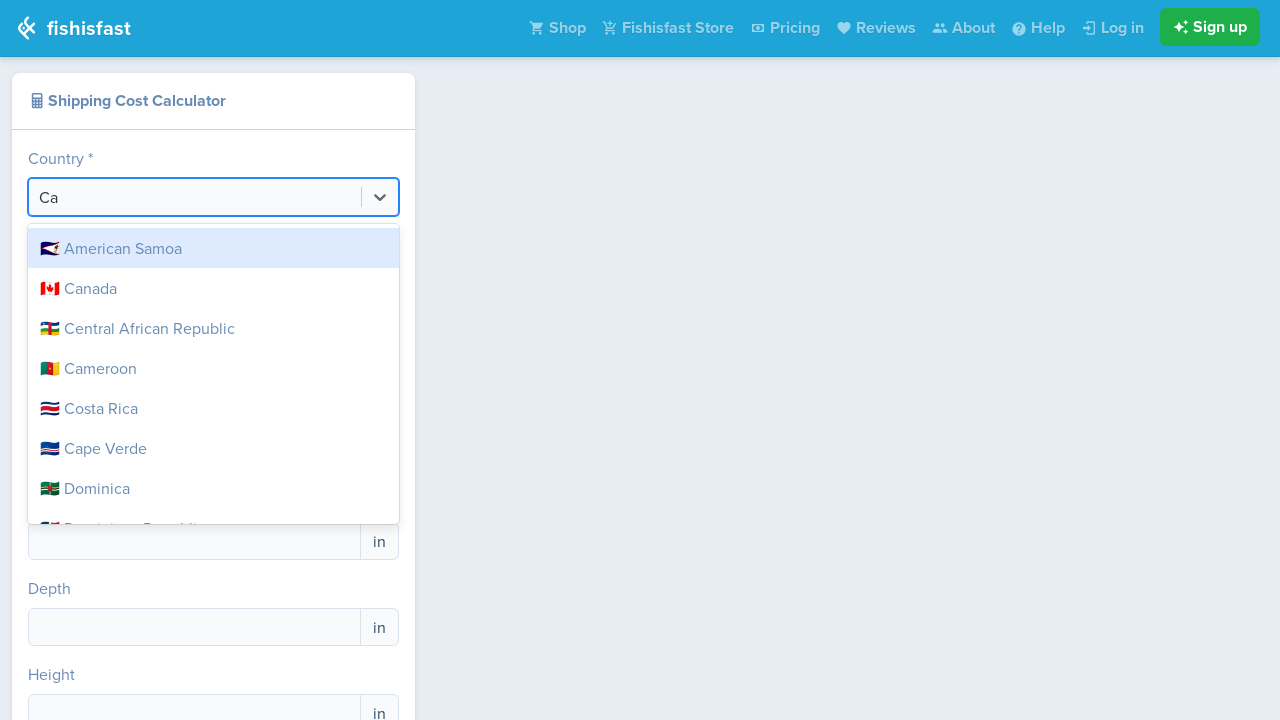

Typed letter 'n' into country field on #react-select-country-input
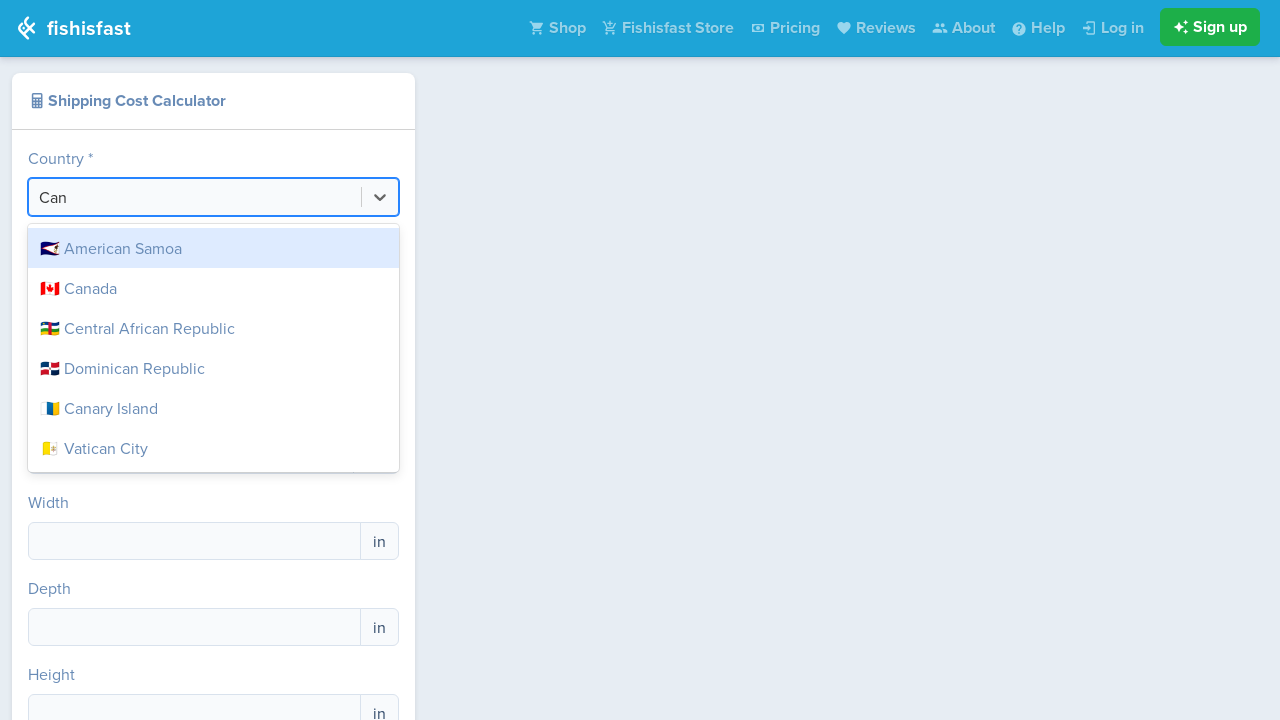

Typed letter 'a' into country field on #react-select-country-input
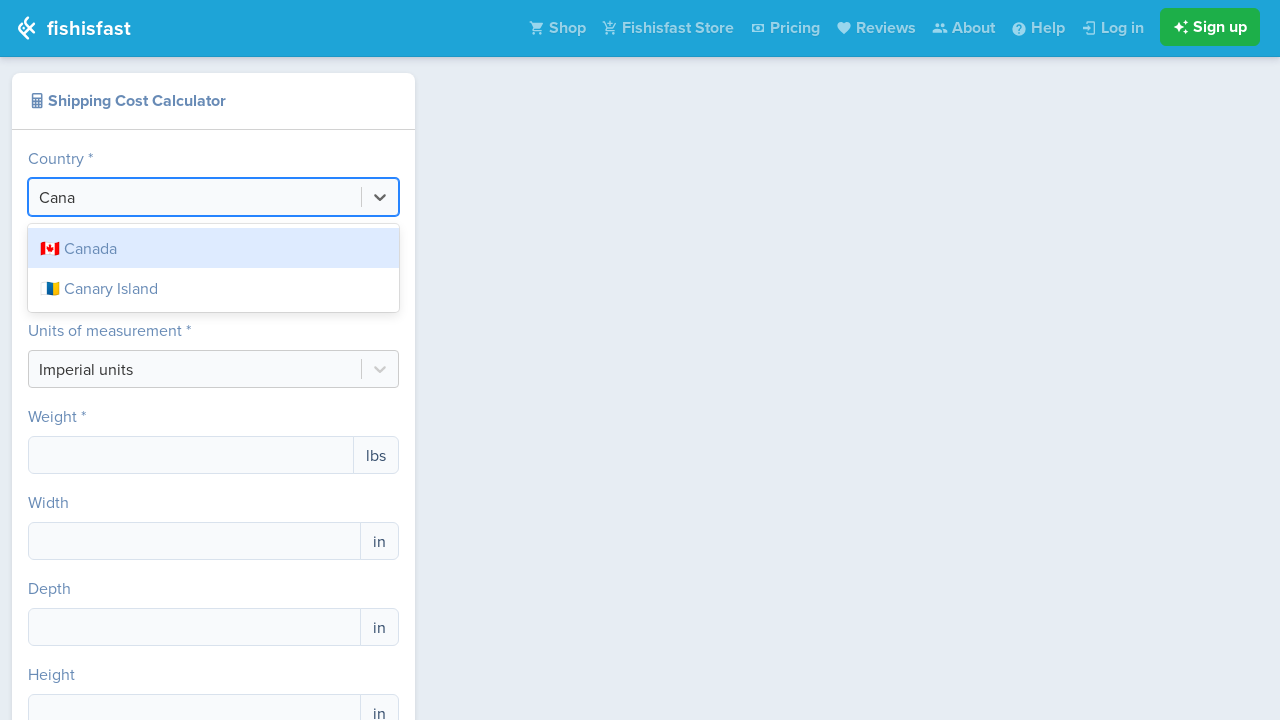

Typed letter 'd' into country field on #react-select-country-input
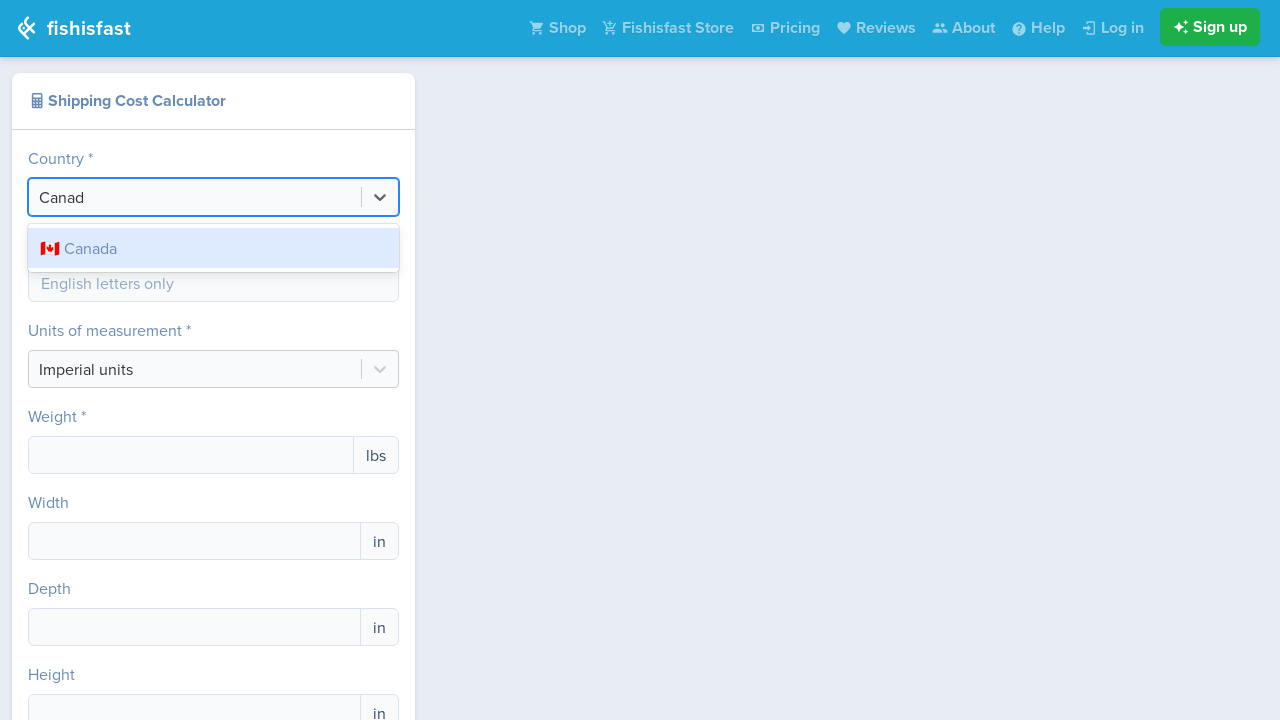

Typed letter 'a' into country field on #react-select-country-input
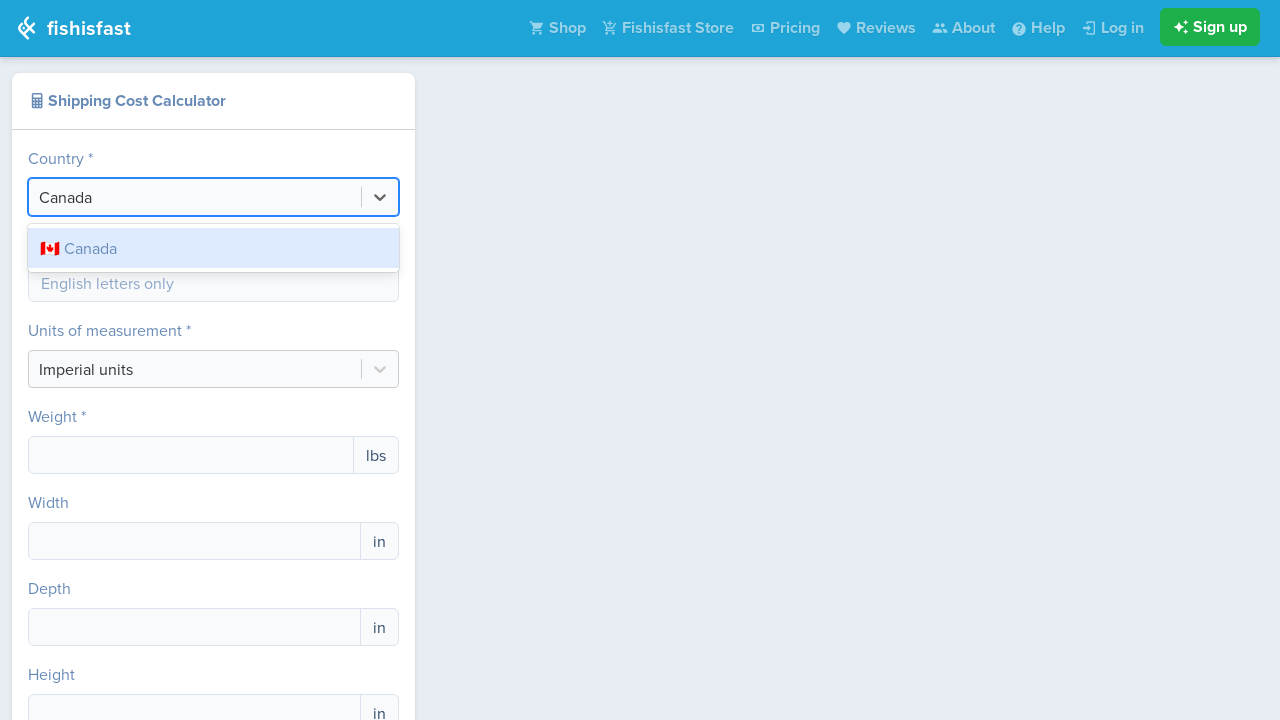

Waited 1000ms for dropdown suggestions to appear after typing 'Canada'
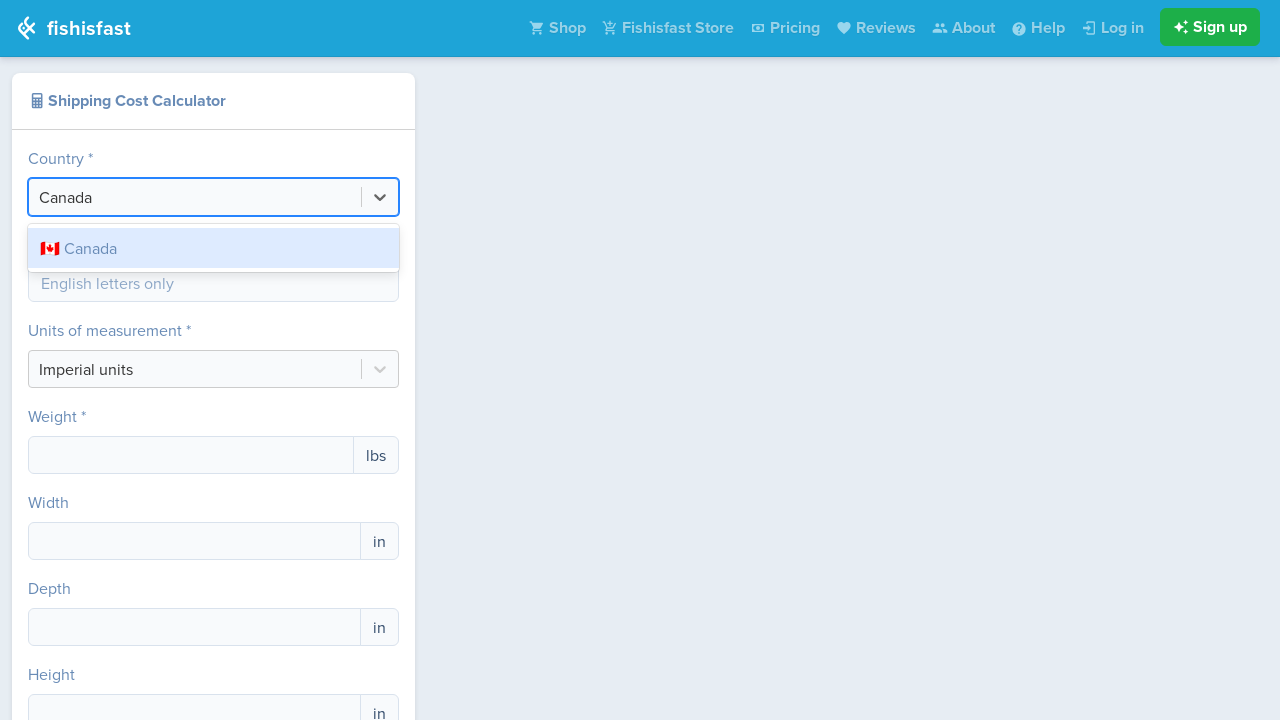

Selected all text in country field on #react-select-country-input
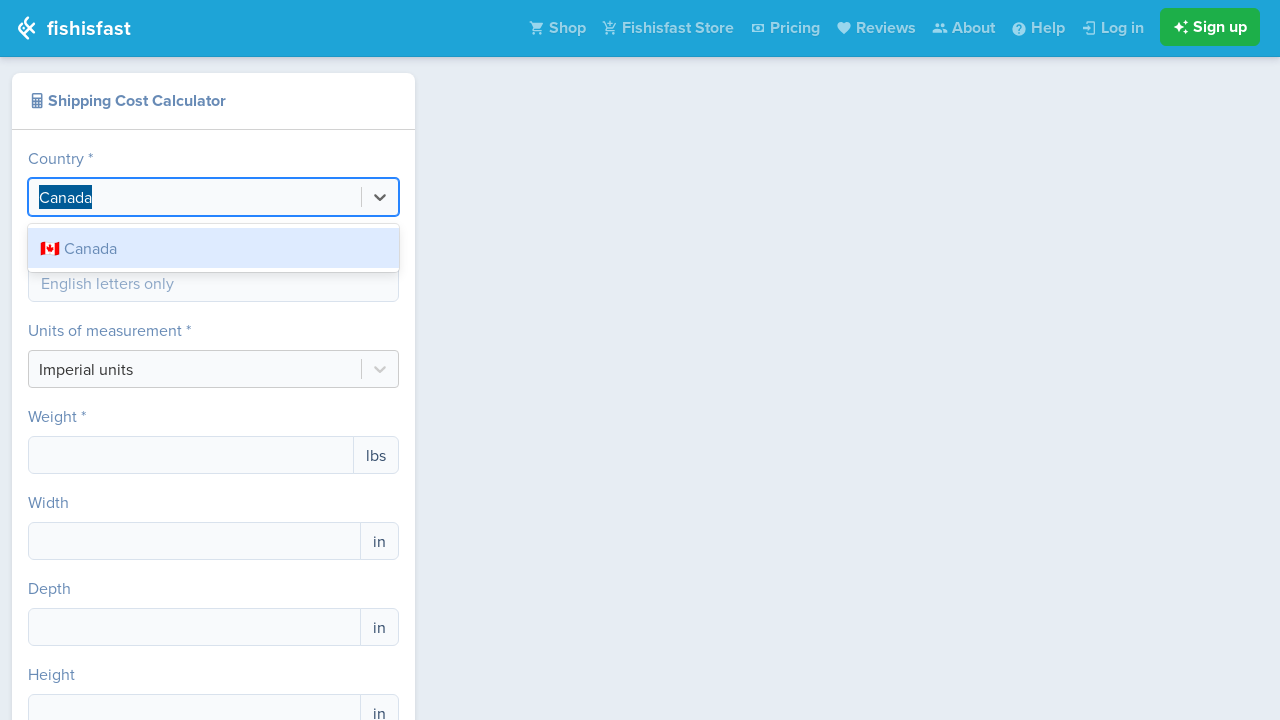

Cleared country input field (was 'Canada') on #react-select-country-input
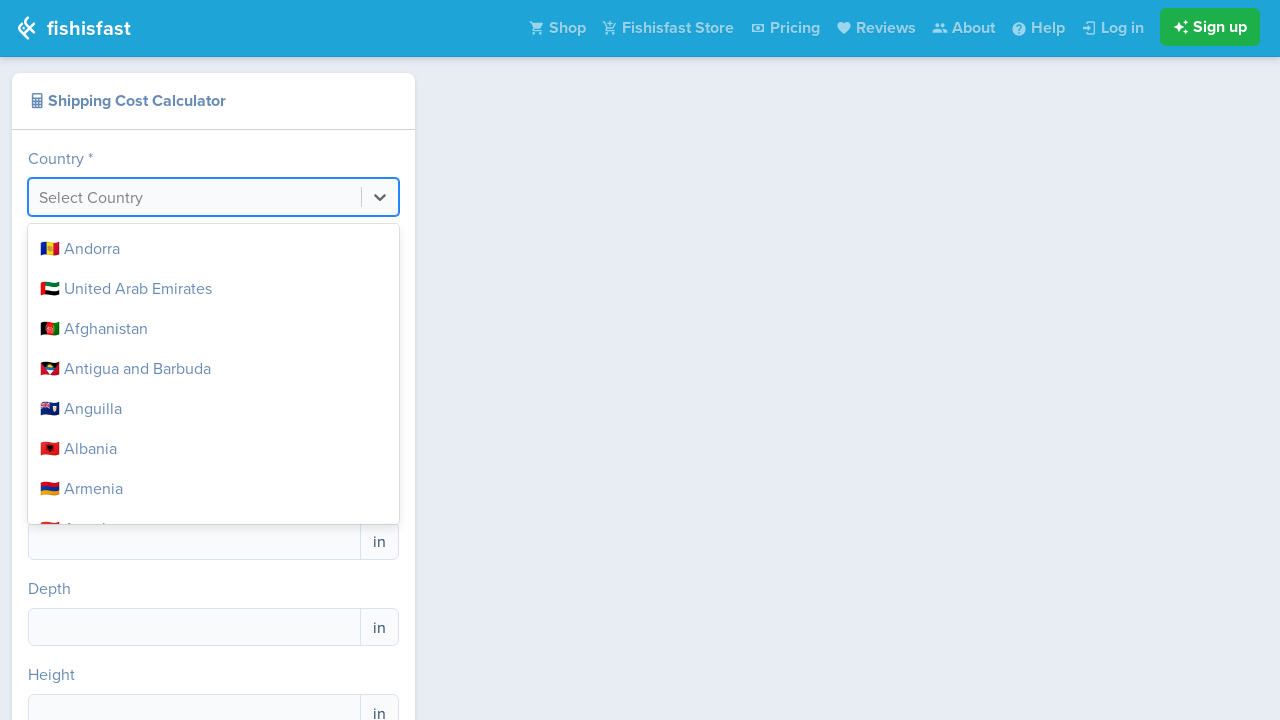

Waited 500ms for field to stabilize after clearing
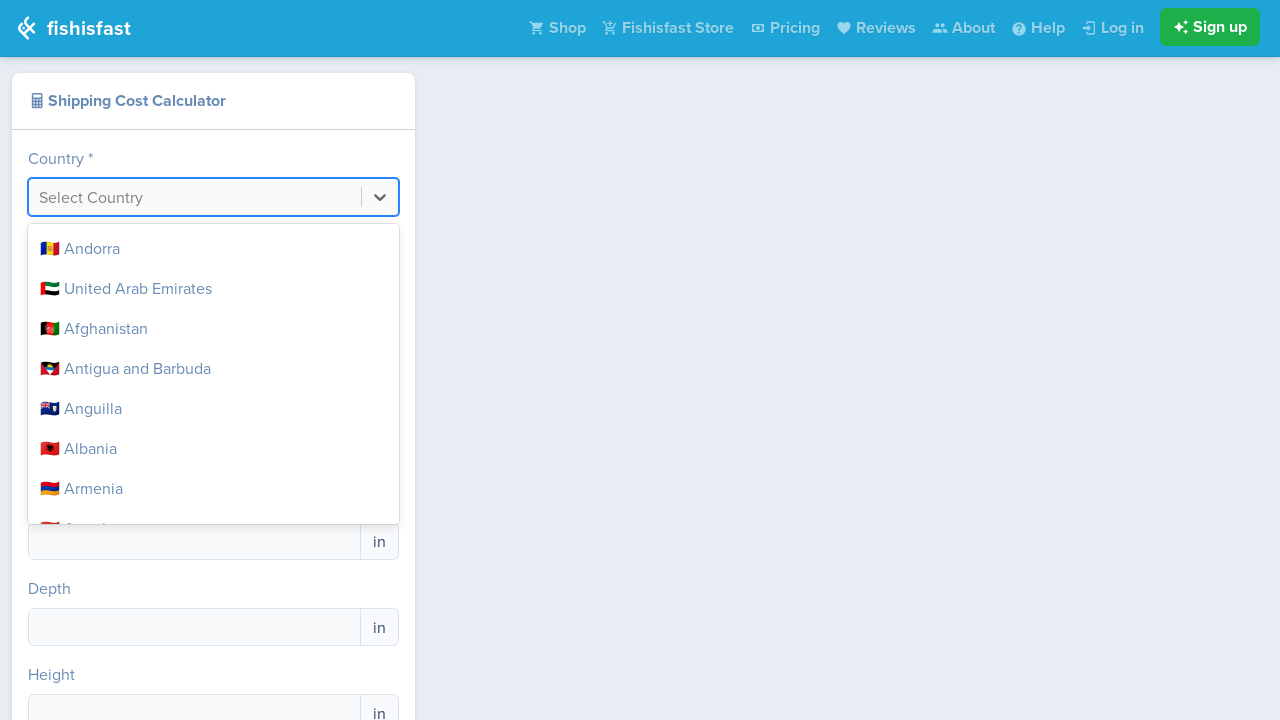

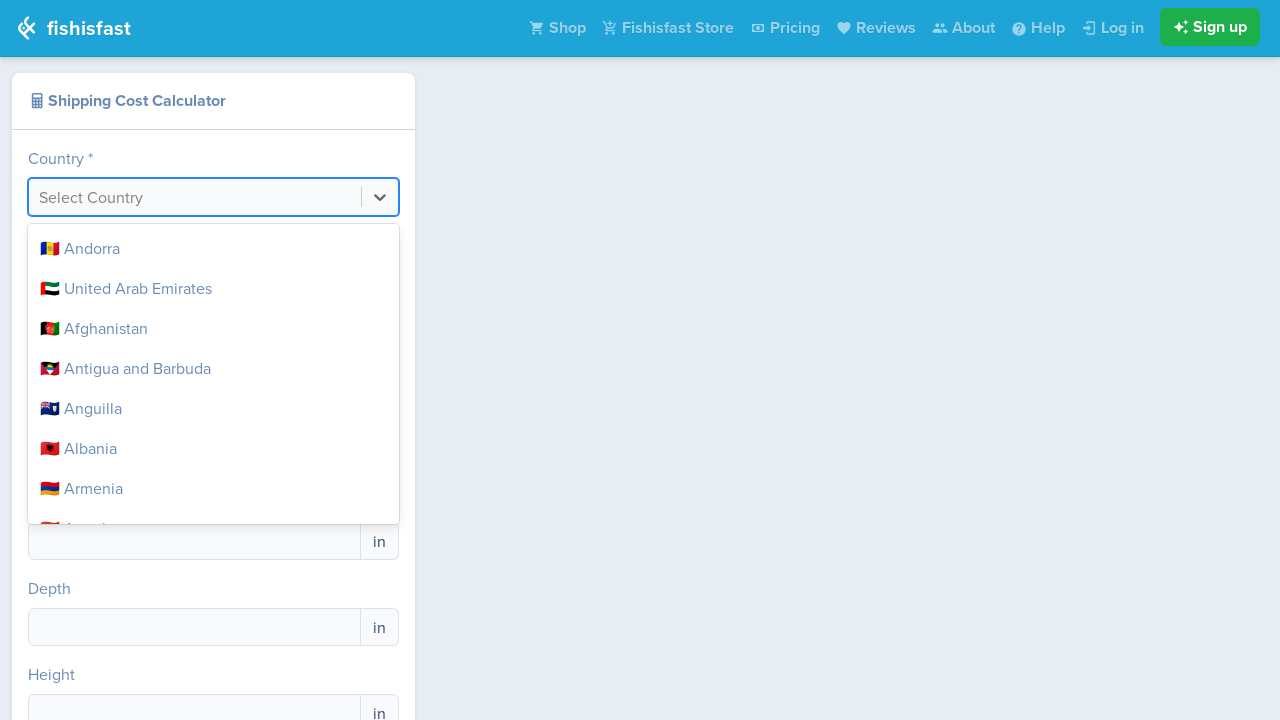